Tests the search functionality on WebstaurantStore by searching for "Table" and verifying that product titles on the search results pages contain the search term, then paginates through multiple pages of results.

Starting URL: https://www.webstaurantstore.com/

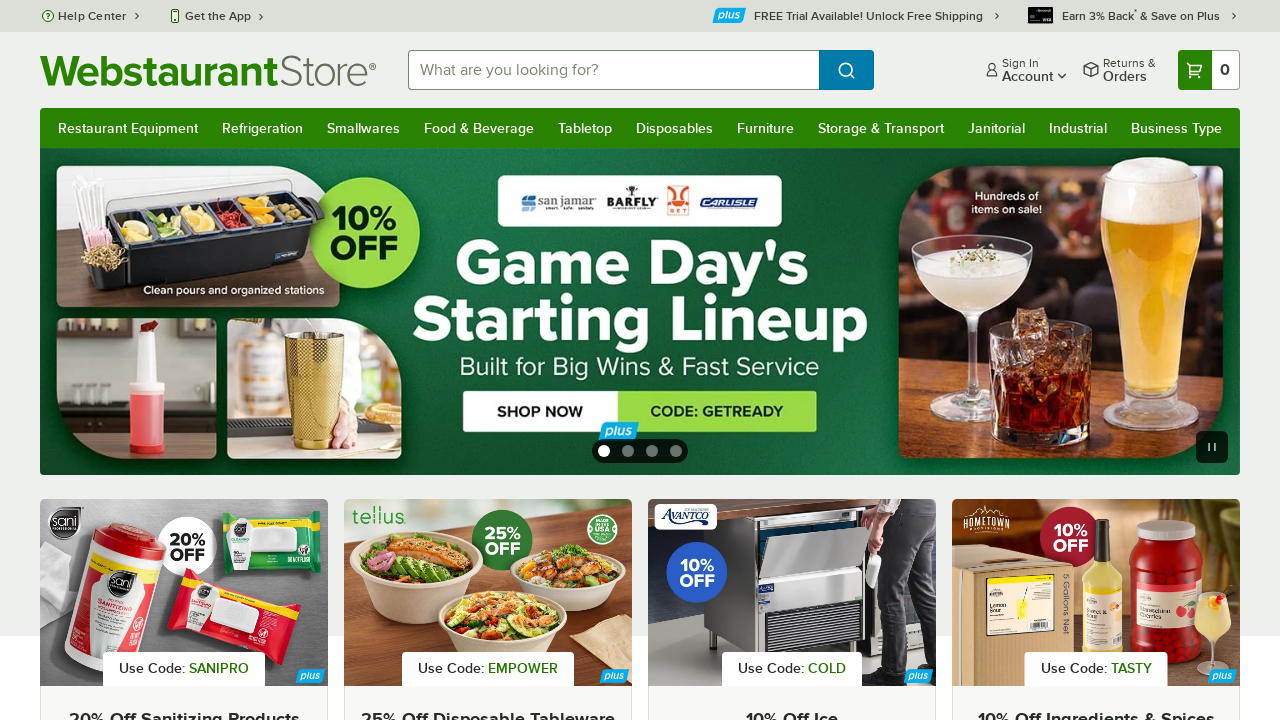

Filled search field with 'Table' on input#searchval
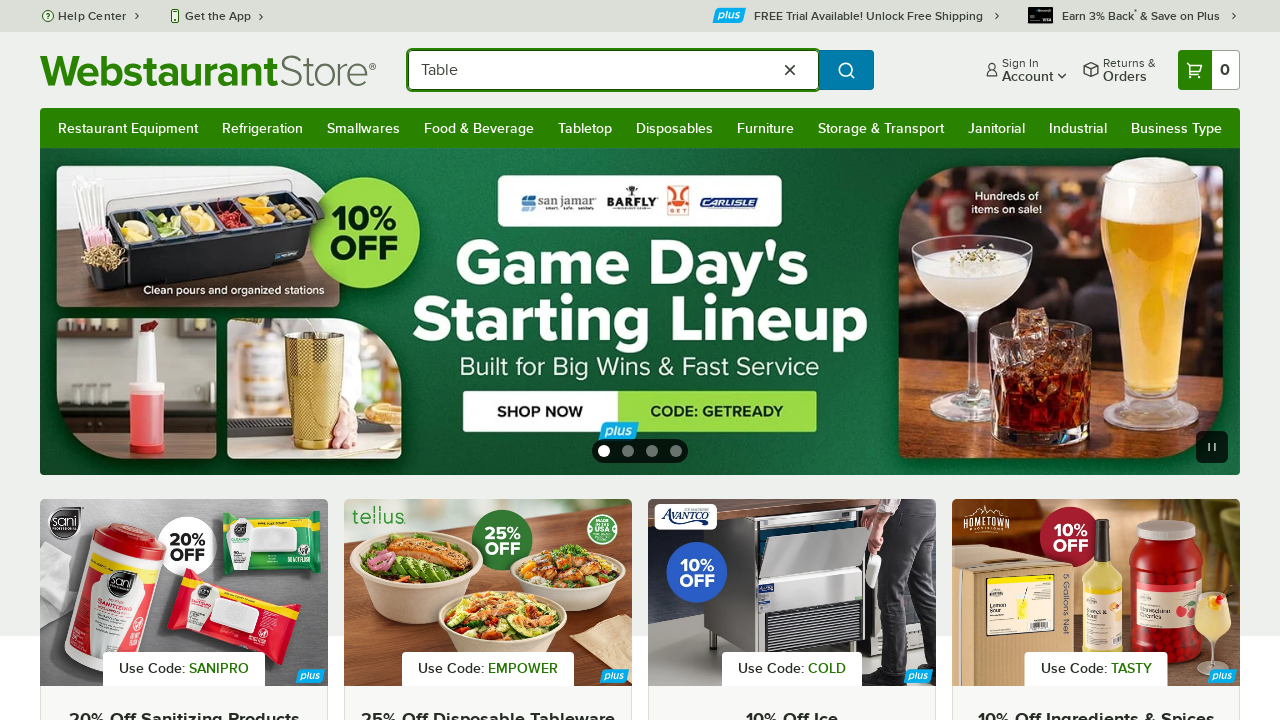

Pressed Enter to submit search on input#searchval
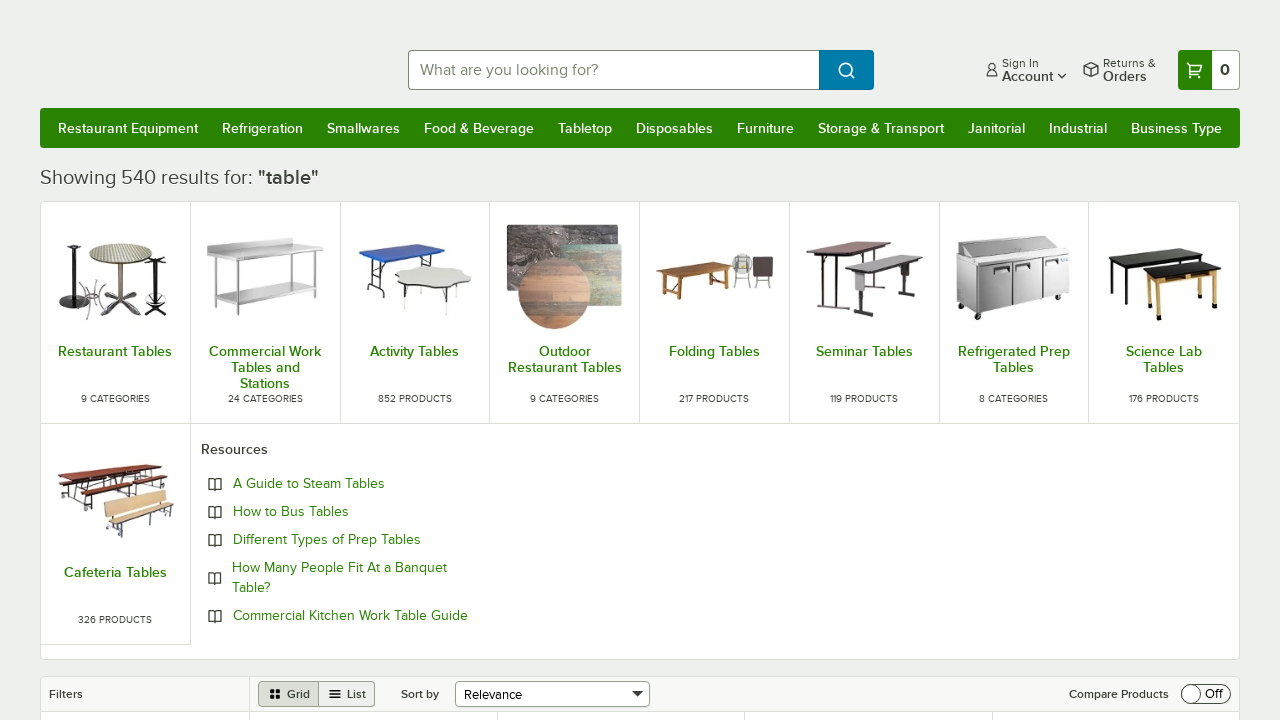

Search results loaded - product containers visible
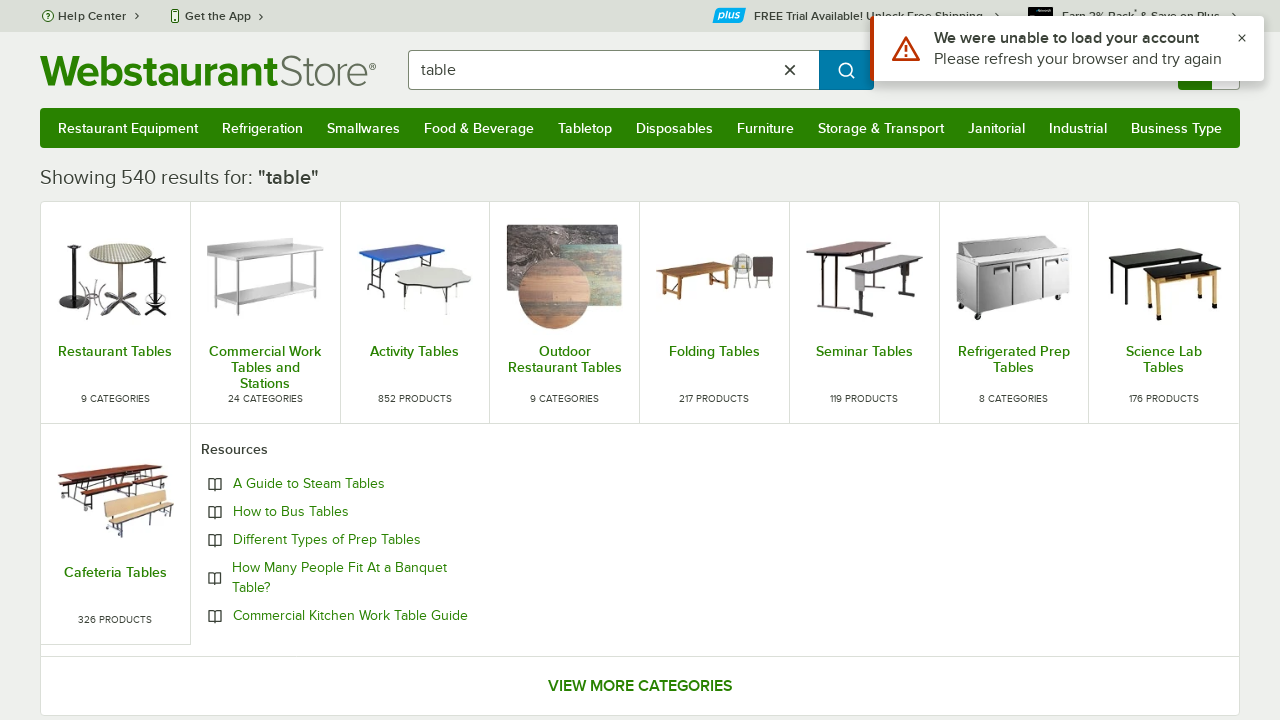

Found 60 products on first page
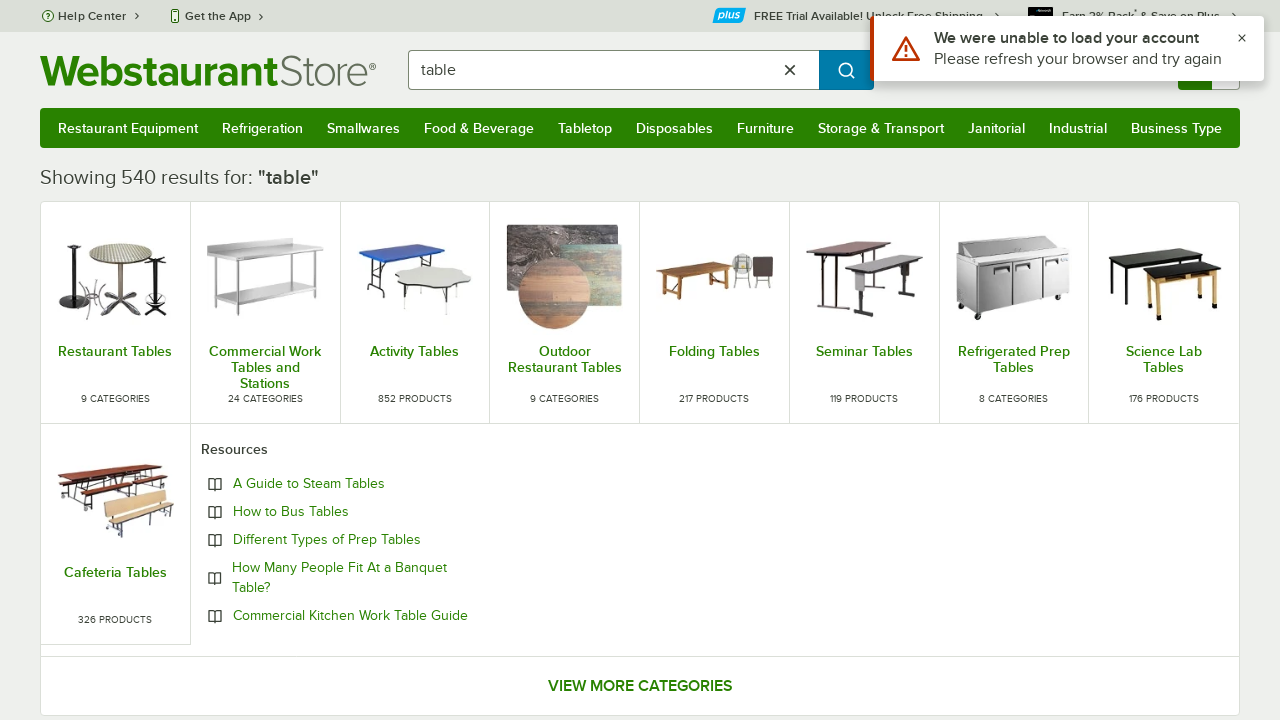

Verified product 1 on page 1 contains 'Table': 'Regency 30" x 72" 18-Gauge 304 Stainless Steel Com...'
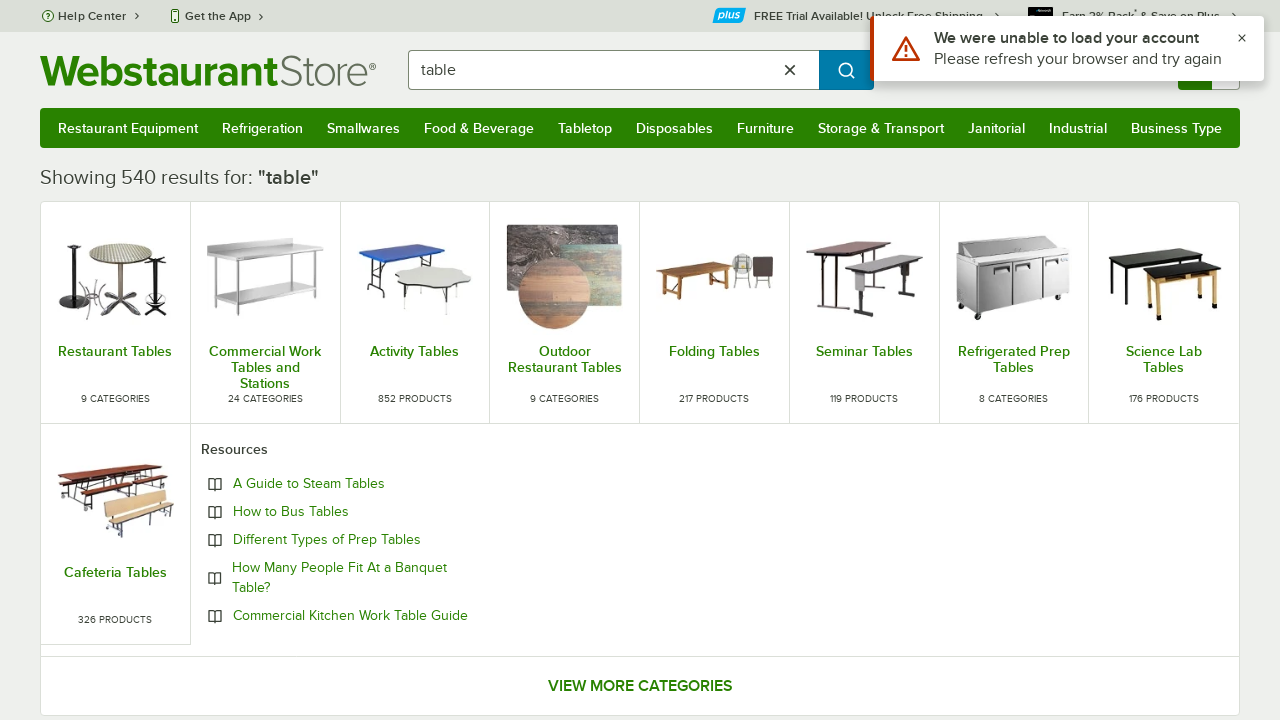

Verified product 2 on page 1 contains 'Table': 'Regency 30" x 72" 16-Gauge Stainless Steel Commerc...'
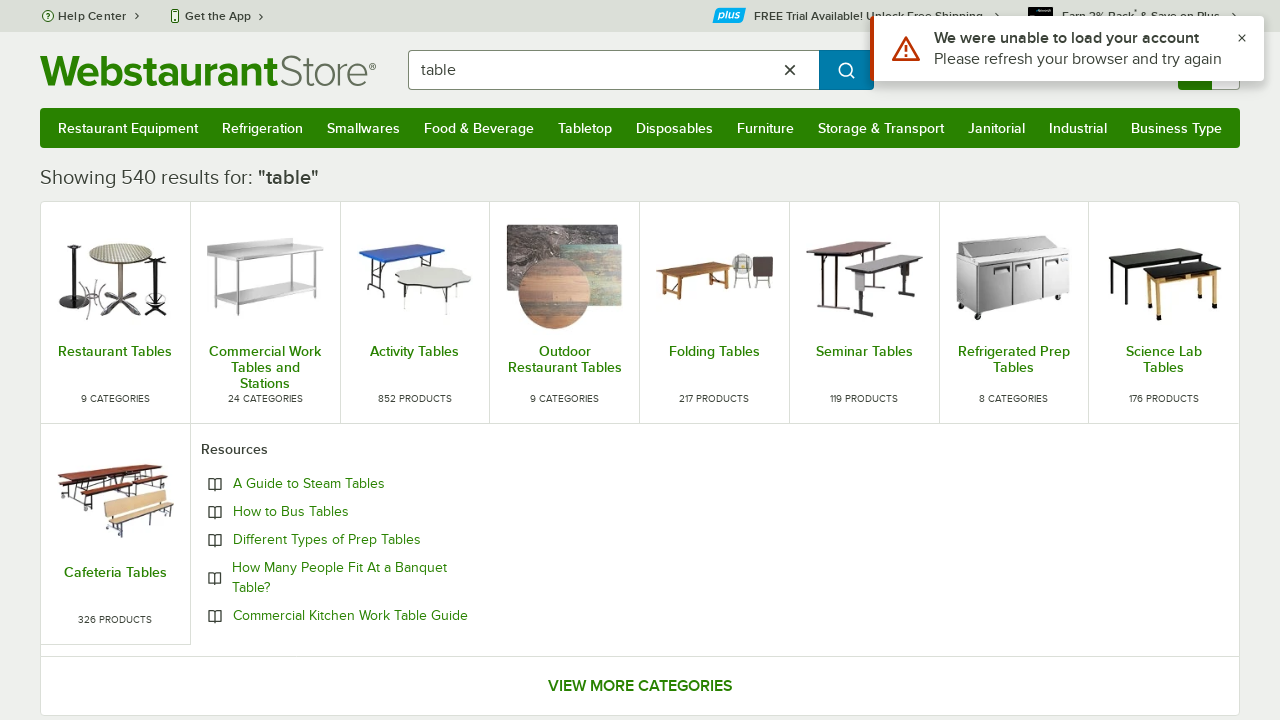

Verified product 3 on page 1 contains 'Table': 'Regency 30" x 60" 18-Gauge 304 Stainless Steel Com...'
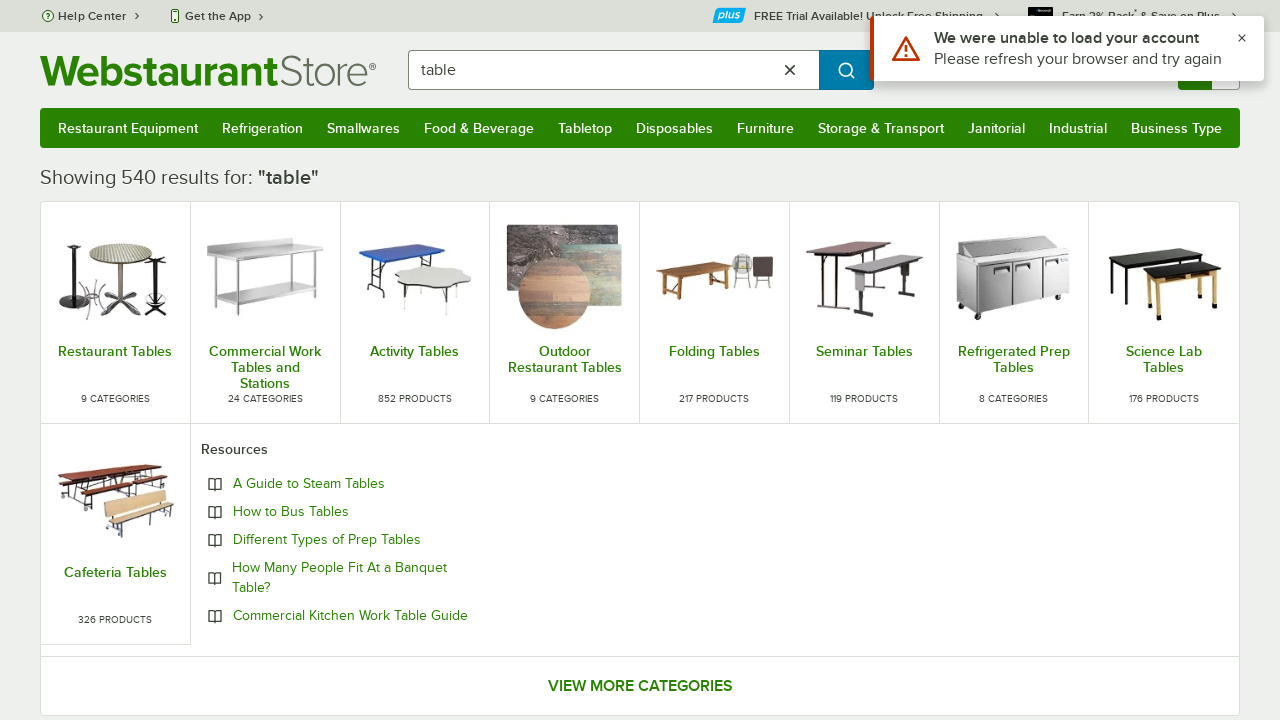

Verified product 4 on page 1 contains 'Table': 'Regency 30" x 72" 16-Gauge 304 Stainless Steel Com...'
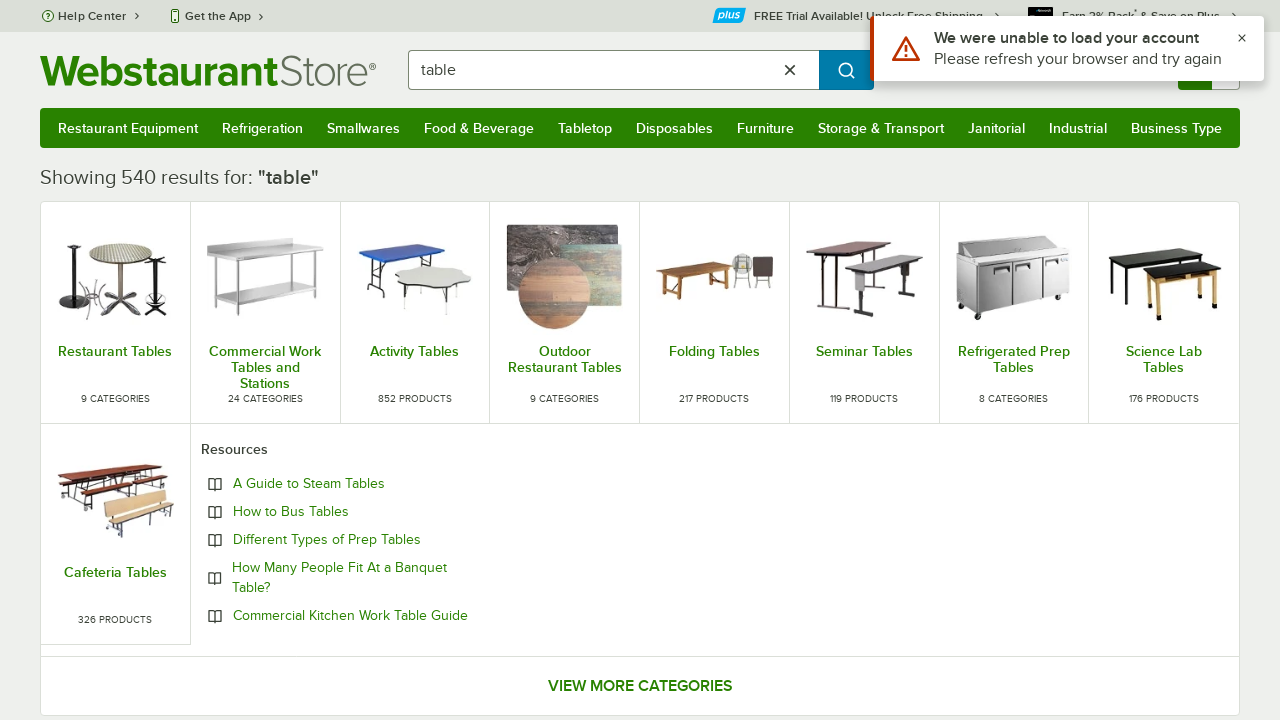

Verified product 5 on page 1 contains 'Table': 'Regency 30" x 60" 16-Gauge Stainless Steel Commerc...'
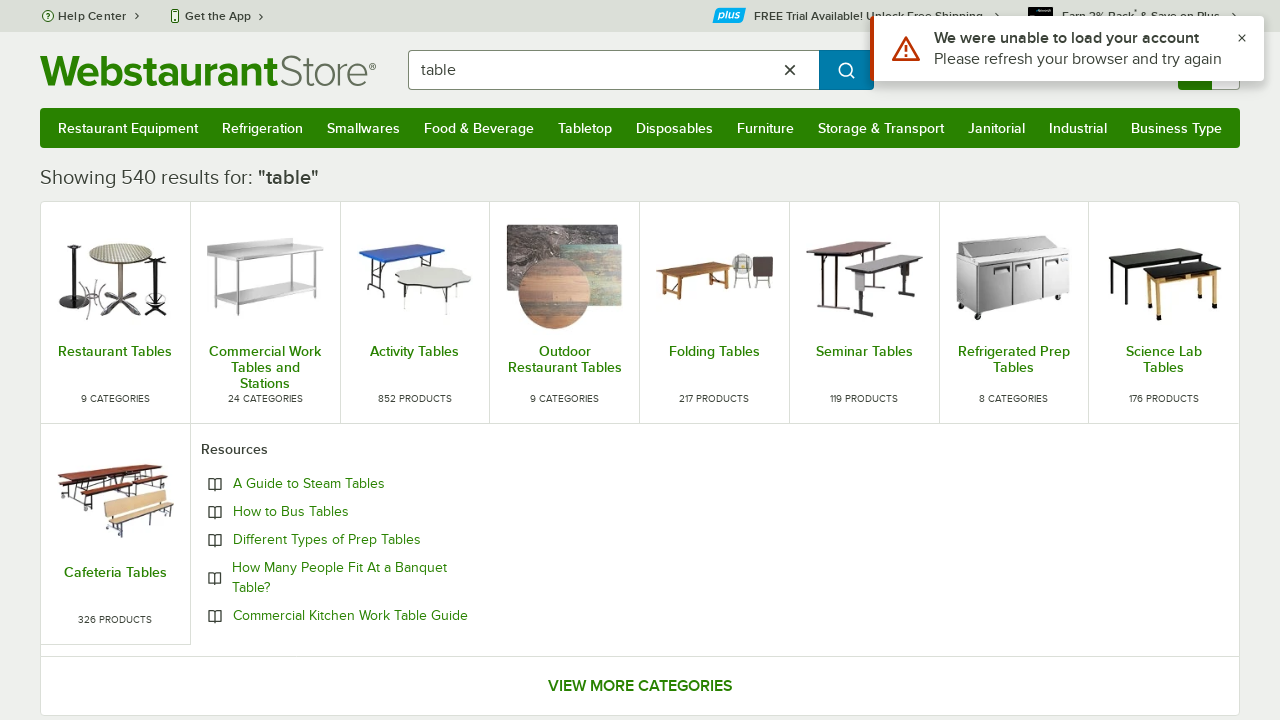

Verified product 6 on page 1 contains 'Table': 'Steelton WT-3072E 30" x 72" 18 Gauge 430 Stainless...'
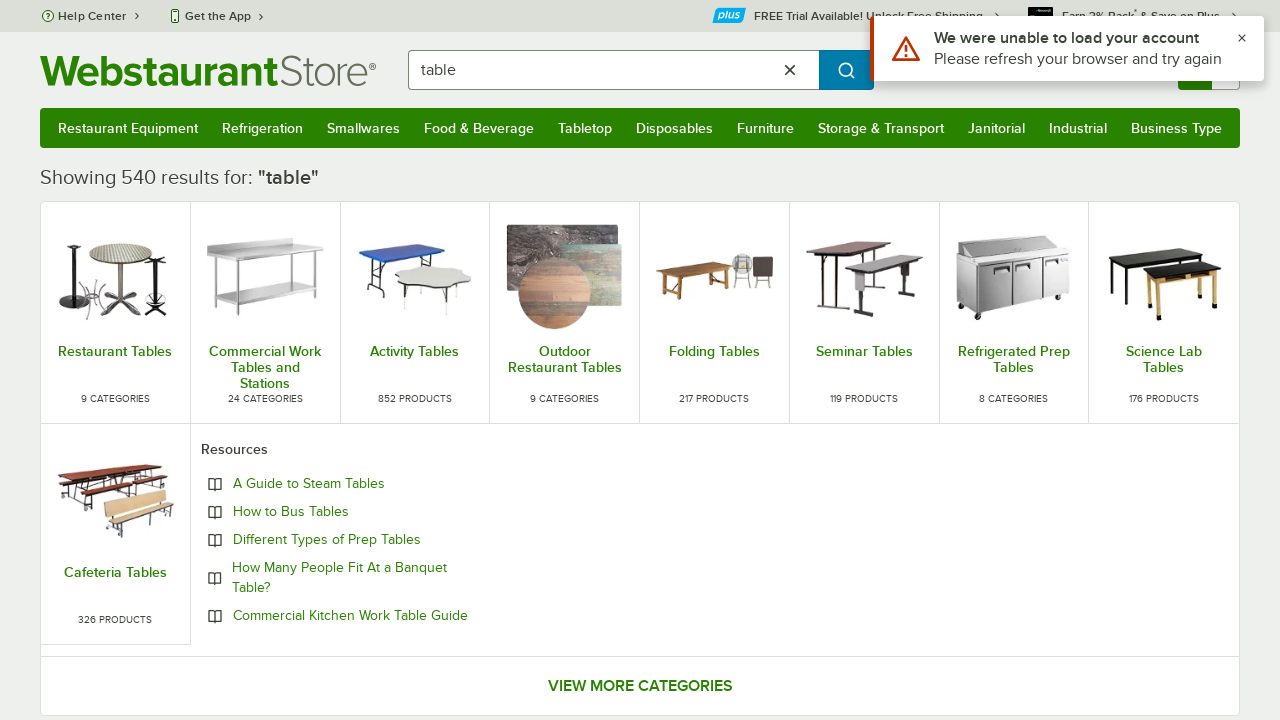

Verified product 7 on page 1 contains 'Table': 'Lancaster Table & Seating 30" x 48" Rustic Walnut ...'
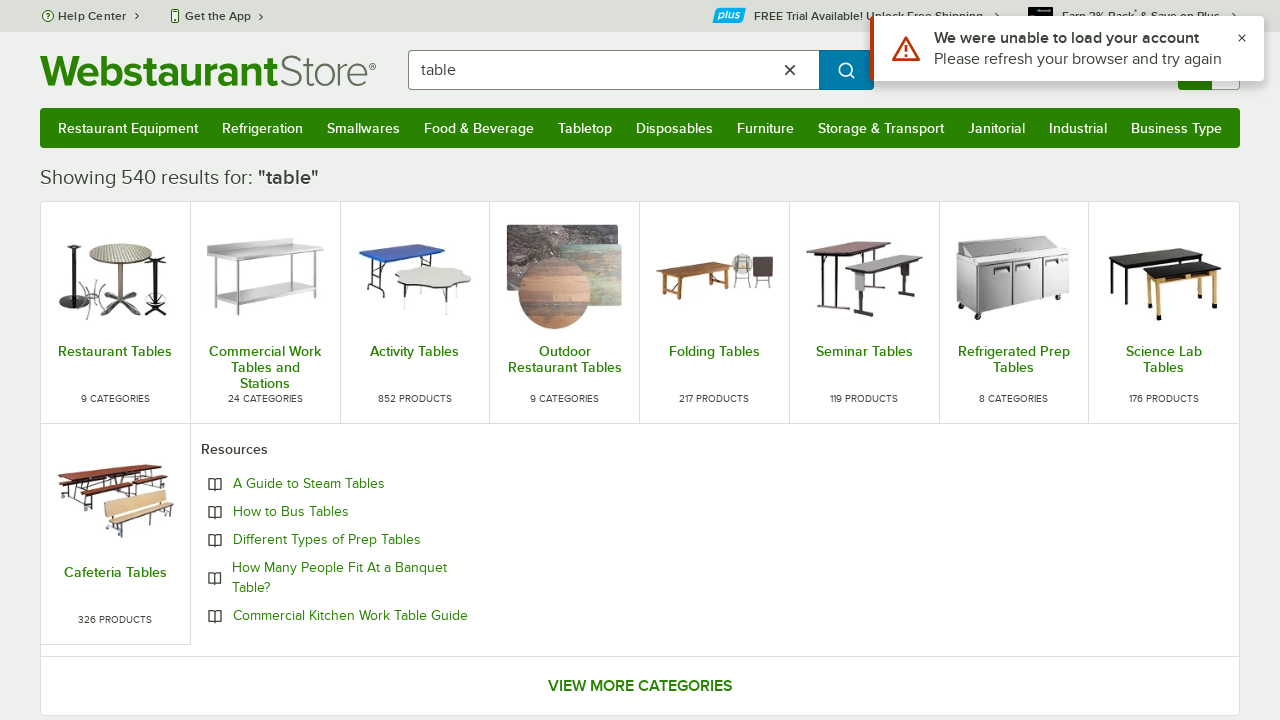

Verified product 8 on page 1 contains 'Table': 'Lancaster Table & Seating 30" x 72" Rustic Walnut ...'
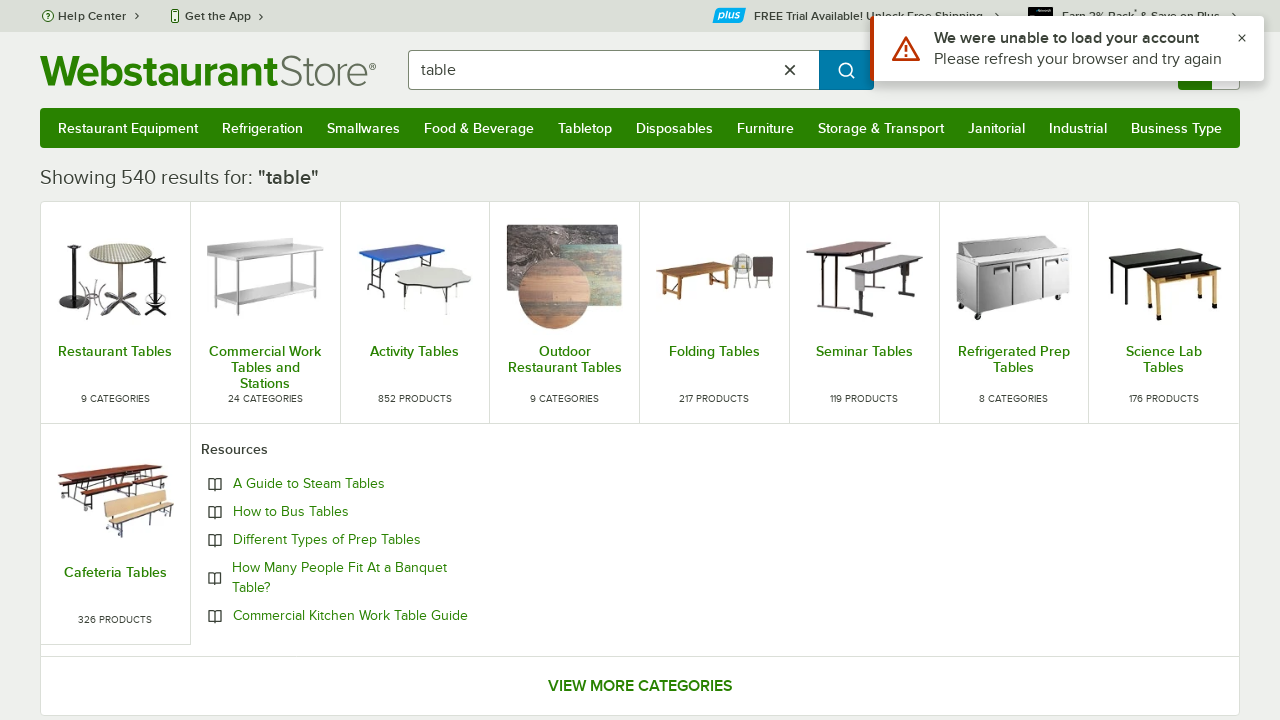

Verified product 9 on page 1 contains 'Table': 'Regency 18" x 60" 18-Gauge 304 Stainless Steel Com...'
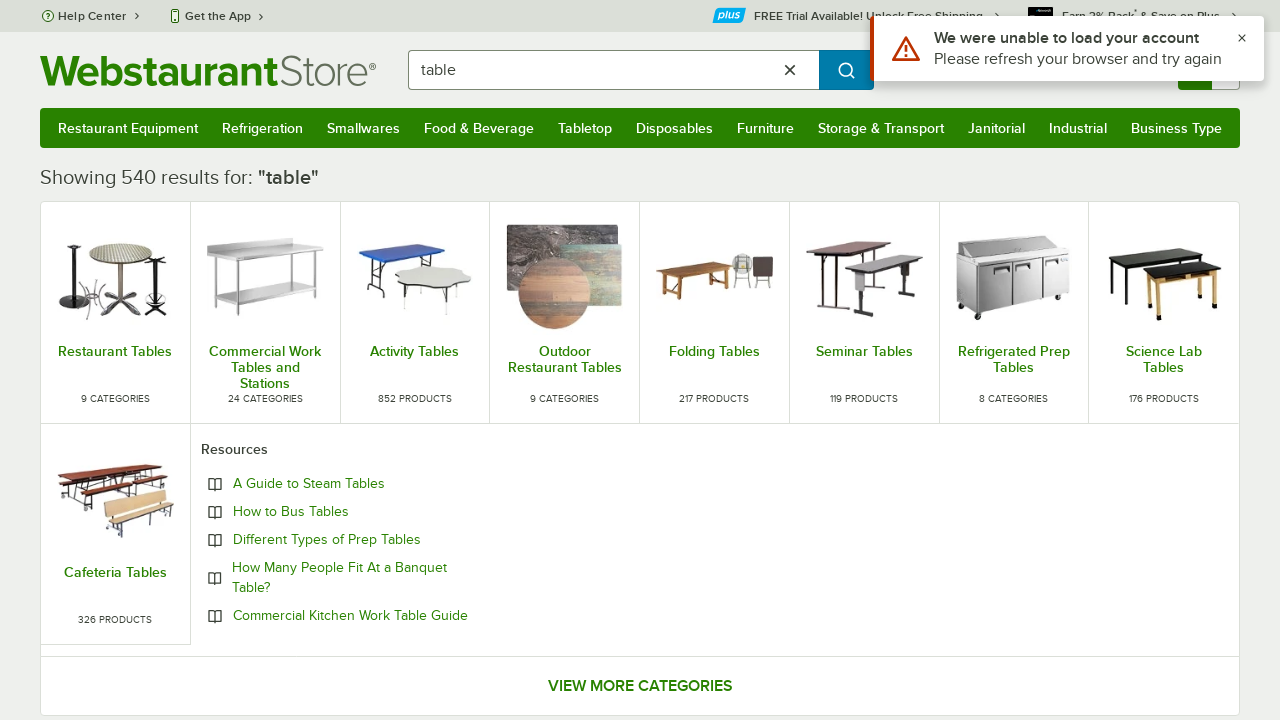

Verified product 10 on page 1 contains 'Table': 'Regency 18" x 48" 18-Gauge 304 Stainless Steel Com...'
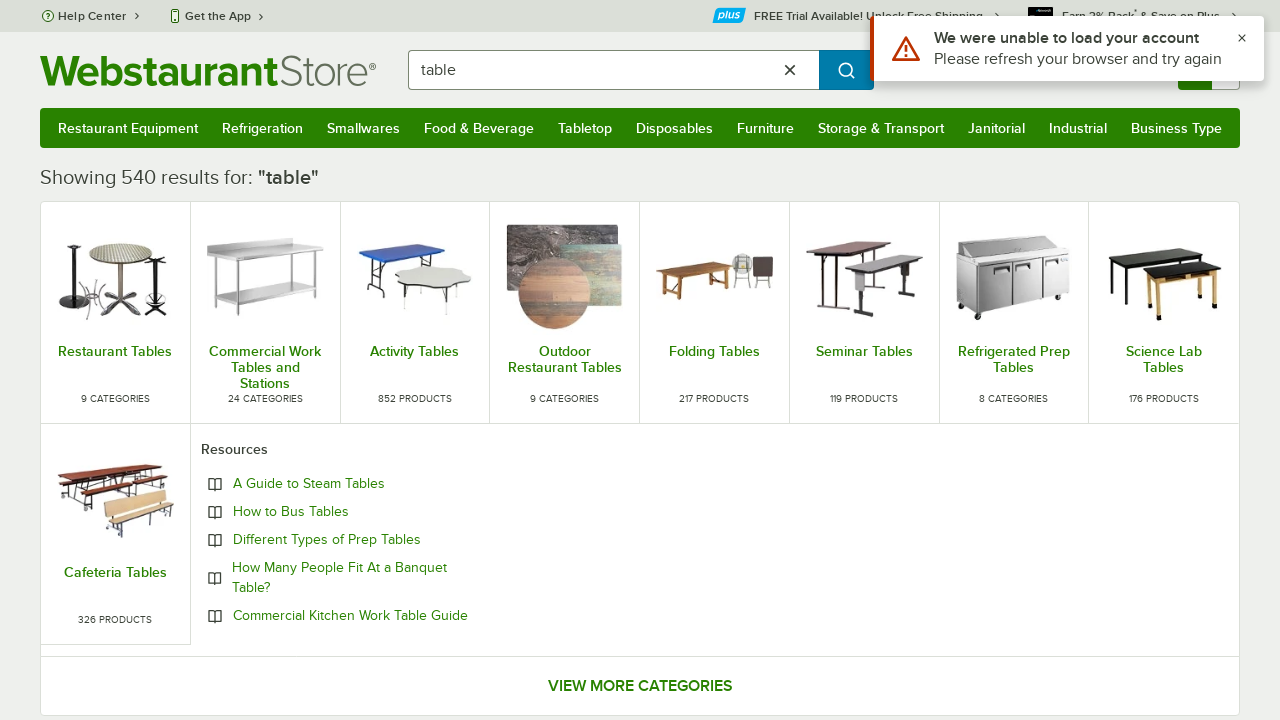

Verified product 11 on page 1 contains 'Table': 'Regency 30" x 36" 18-Gauge 304 Stainless Steel Com...'
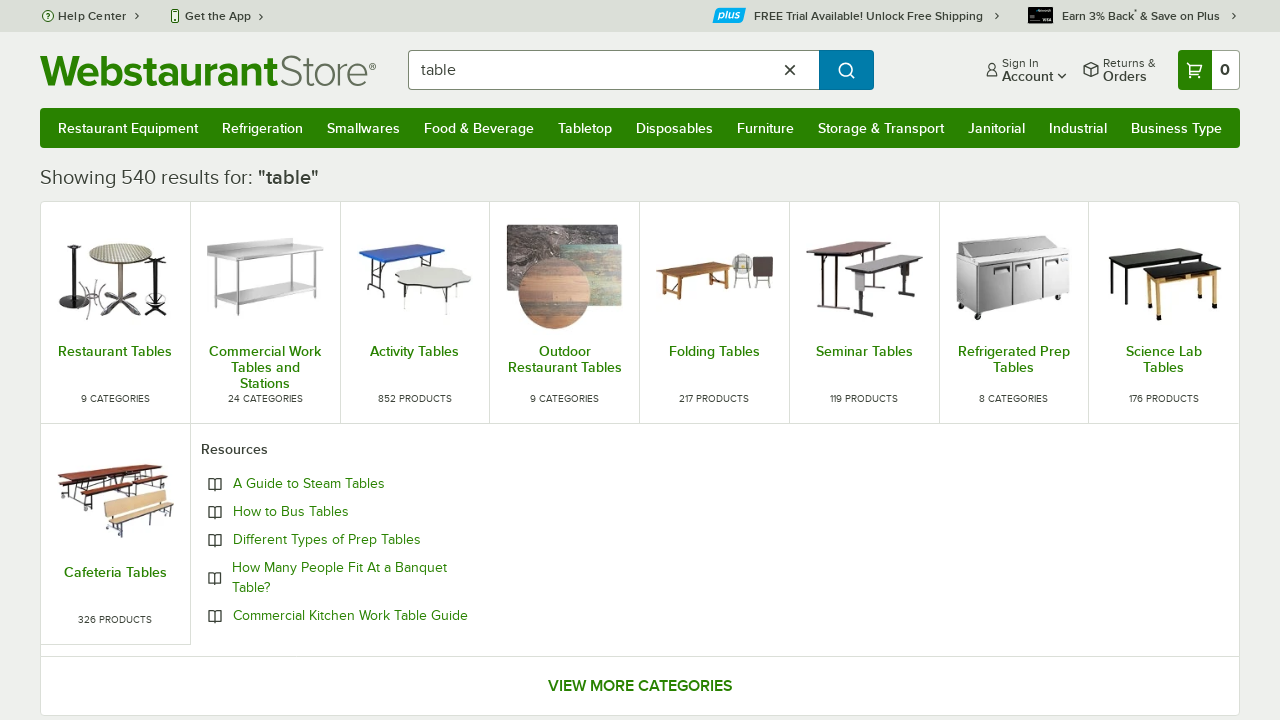

Verified product 12 on page 1 contains 'Table': 'Lancaster Table & Seating Industrial 30" x 72" Rus...'
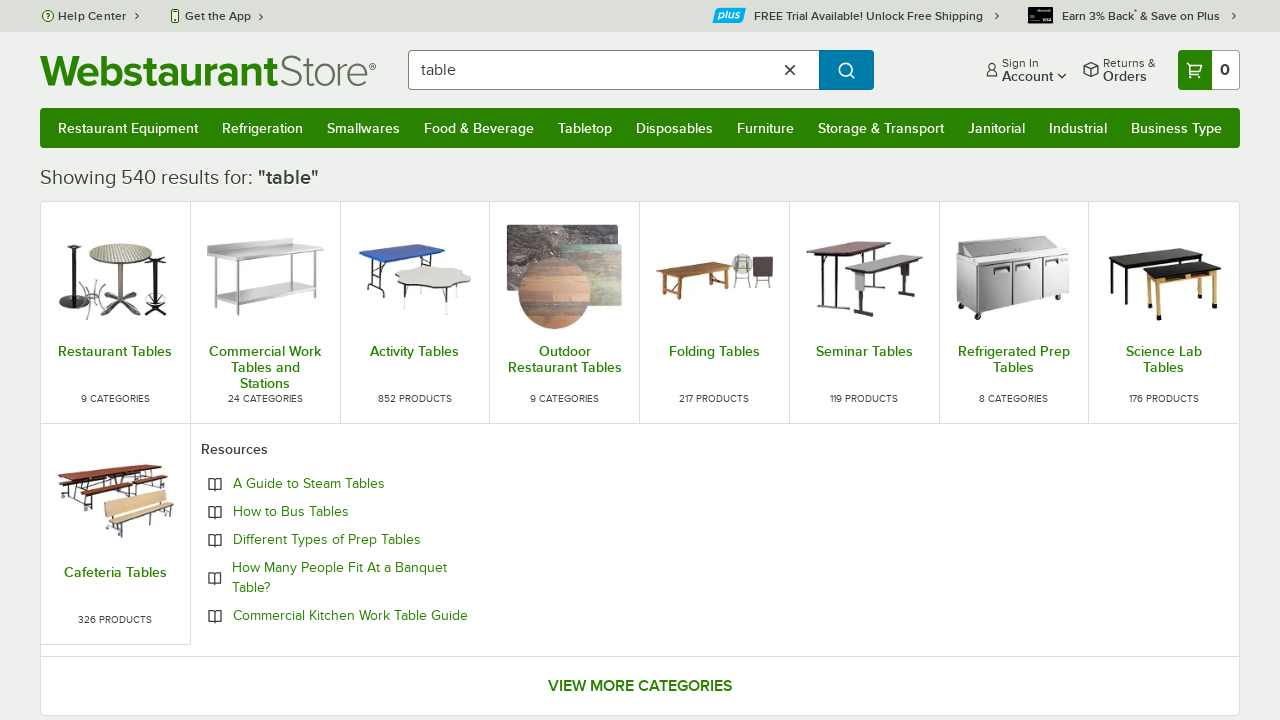

Verified product 13 on page 1 contains 'Table': 'Lancaster Table & Seating 30" Square Standard Heig...'
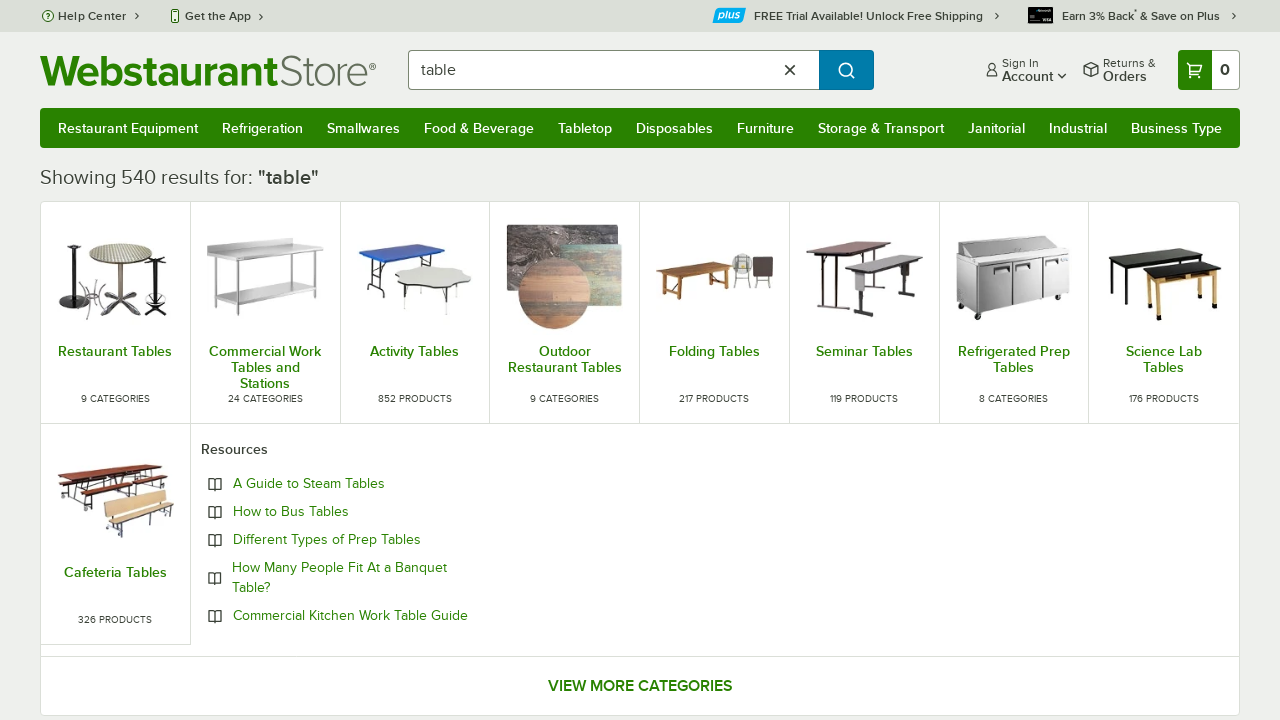

Verified product 14 on page 1 contains 'Table': 'Regency 30" x 72" 18-Gauge 304 Stainless Steel Com...'
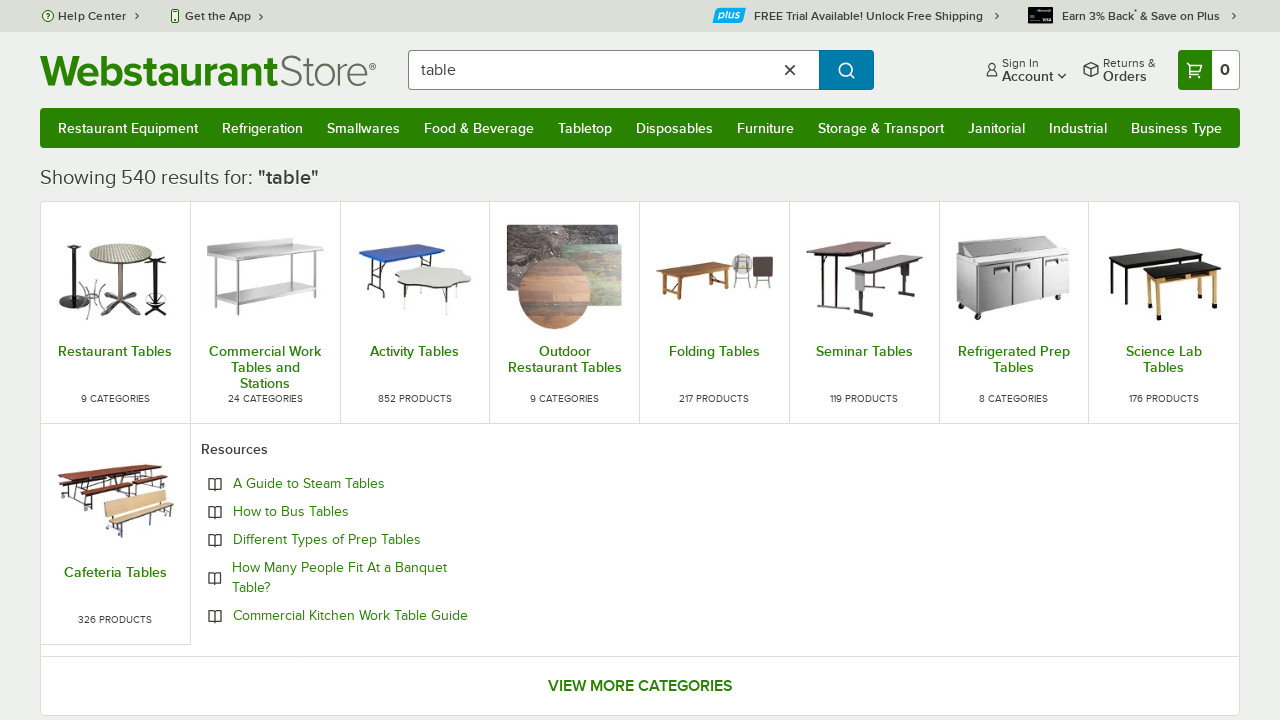

Verified product 15 on page 1 contains 'Table': 'Steelton WT-3072 30" x 72" 18-Gauge 430 Stainless ...'
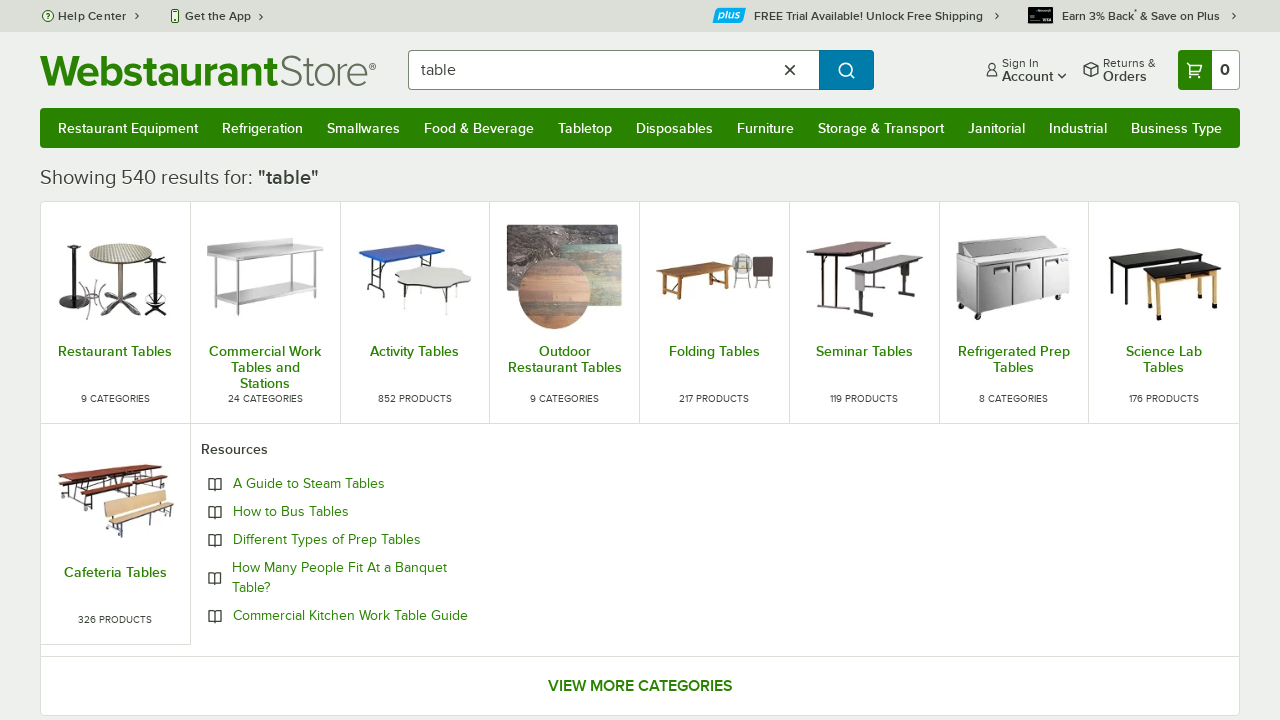

Verified product 16 on page 1 contains 'Table': 'Lancaster Table & Seating 30" x 72" Bar Height Woo...'
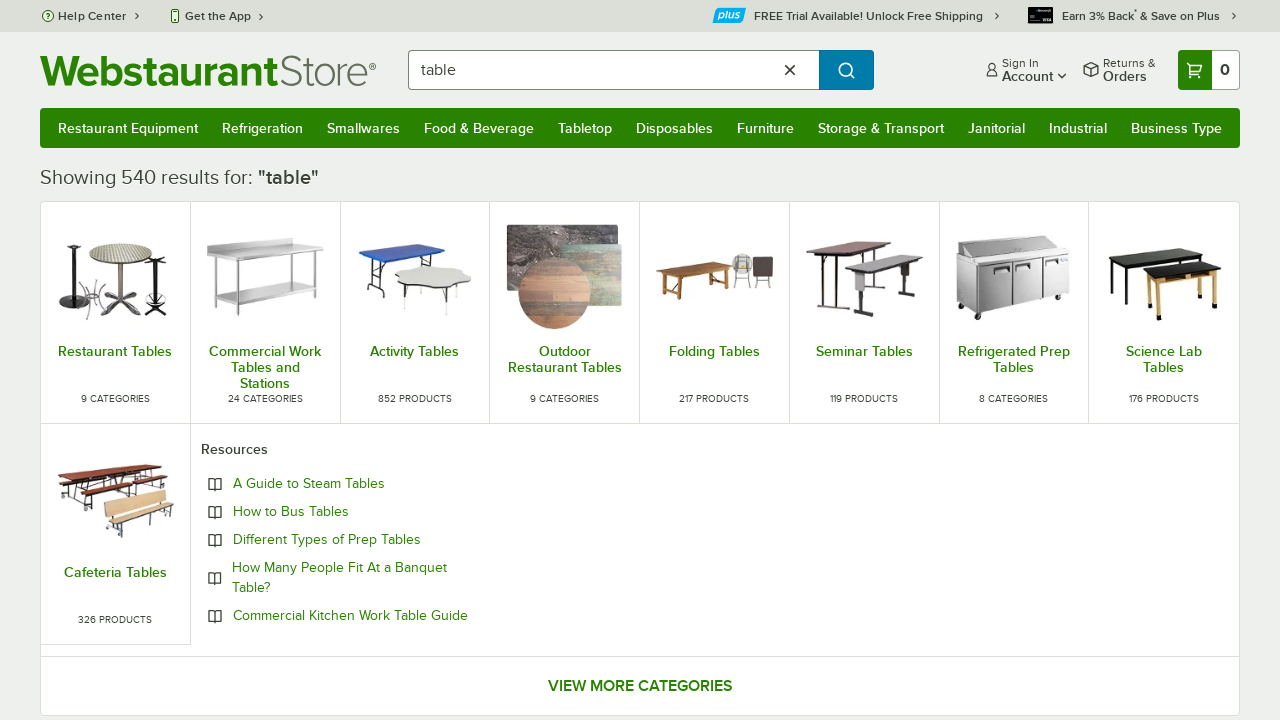

Verified product 17 on page 1 contains 'Table': 'Lancaster Table & Seating 36" Square Standard Heig...'
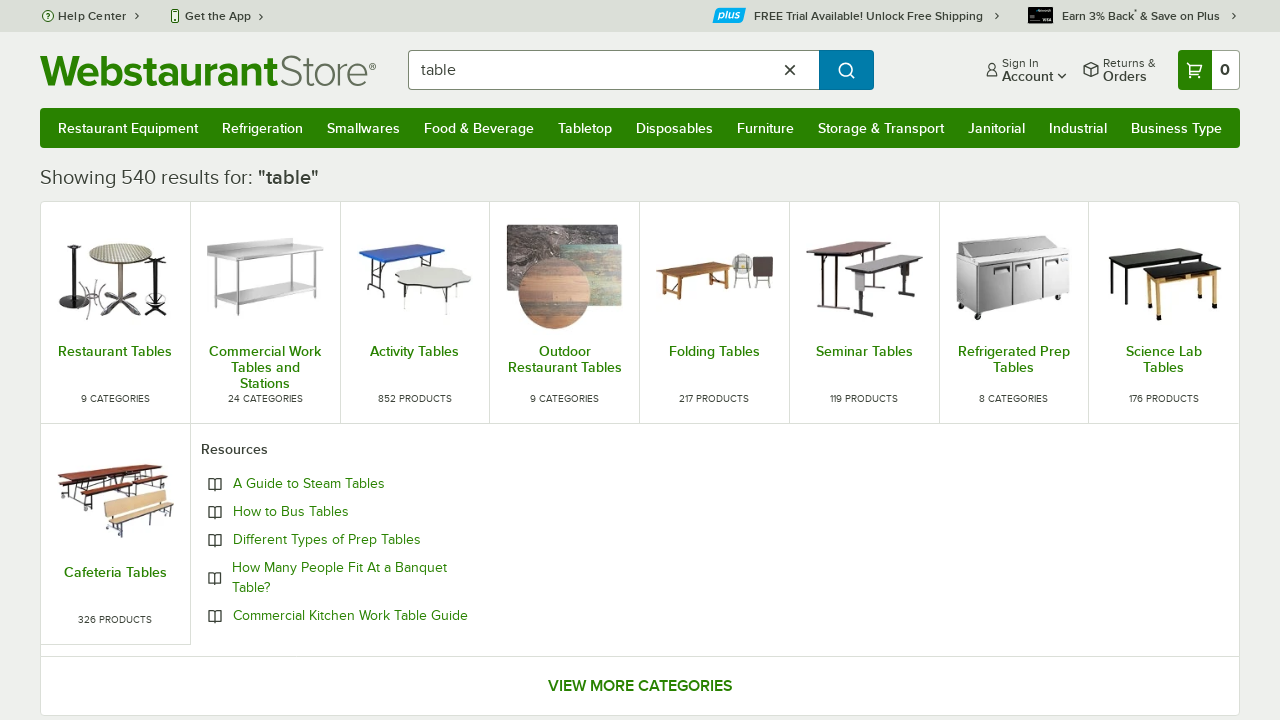

Verified product 18 on page 1 contains 'Table': 'Lancaster Table & Seating Alloy 47 1/2" x 29 1/2" ...'
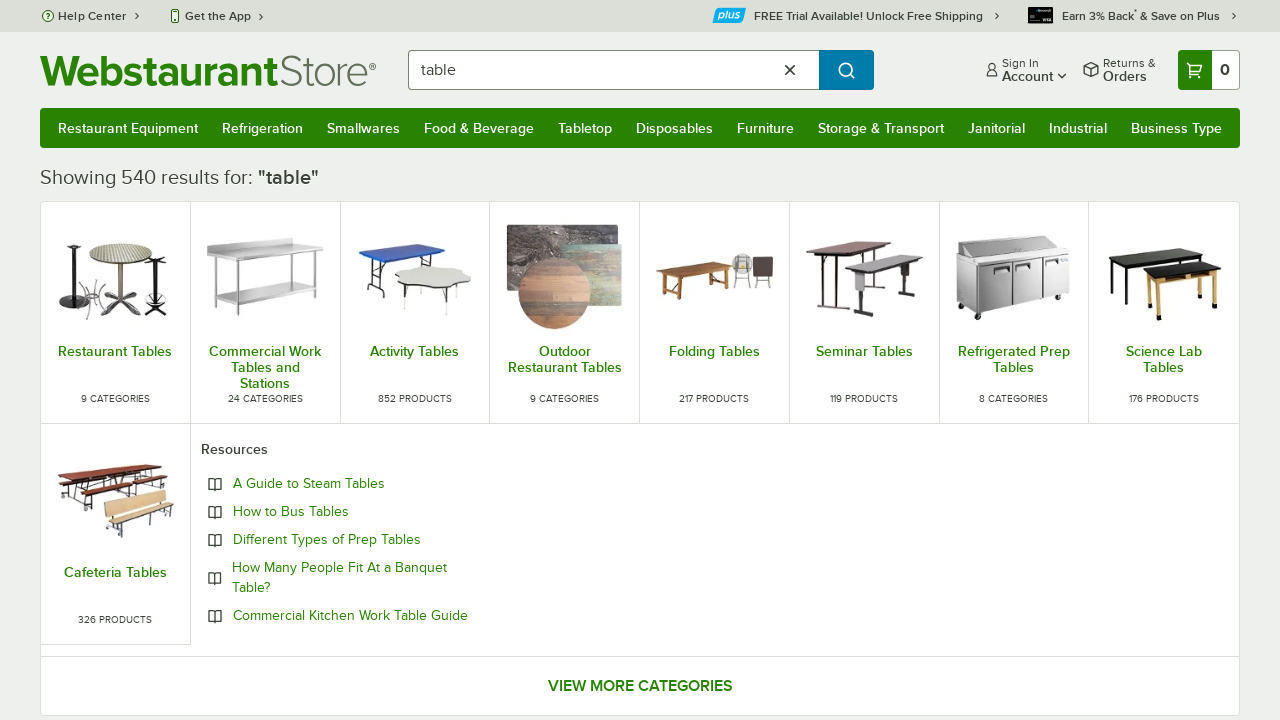

Verified product 19 on page 1 contains 'Table': 'Lancaster Table & Seating Alloy 48" x 30" Onyx Bla...'
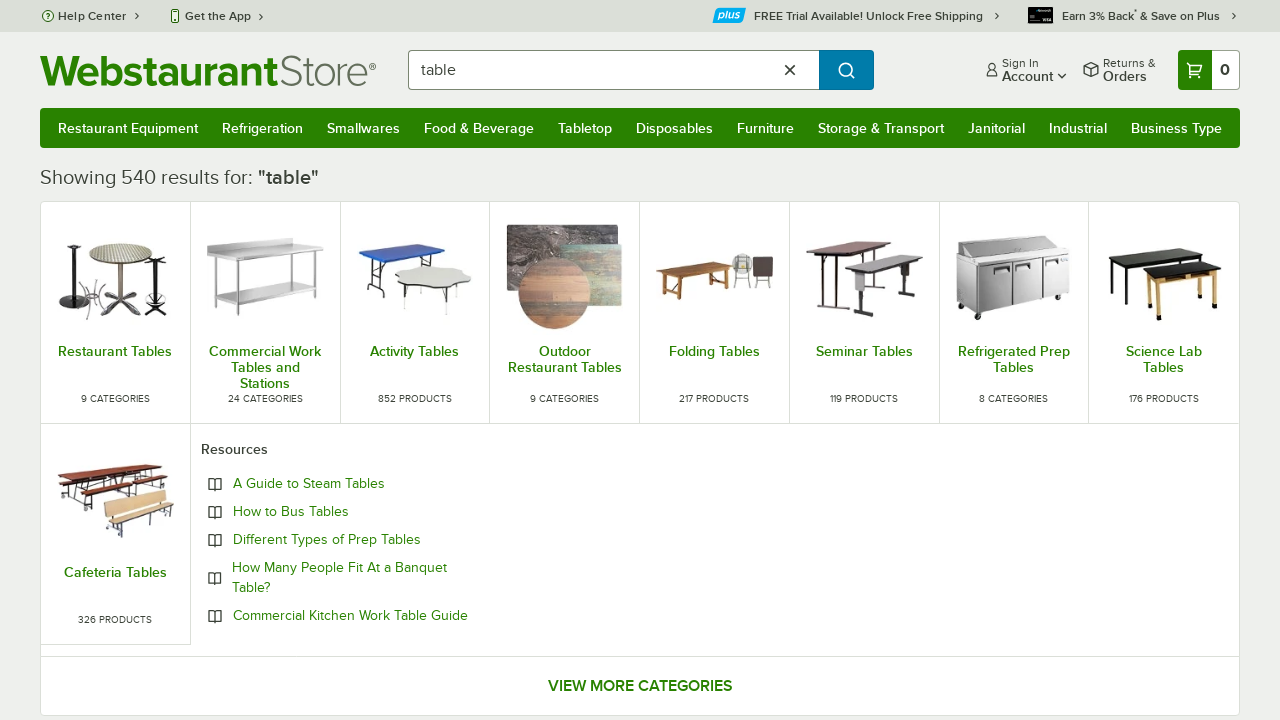

Verified product 20 on page 1 contains 'Table': 'Lancaster Table & Seating Industrial 30" x 72" Sla...'
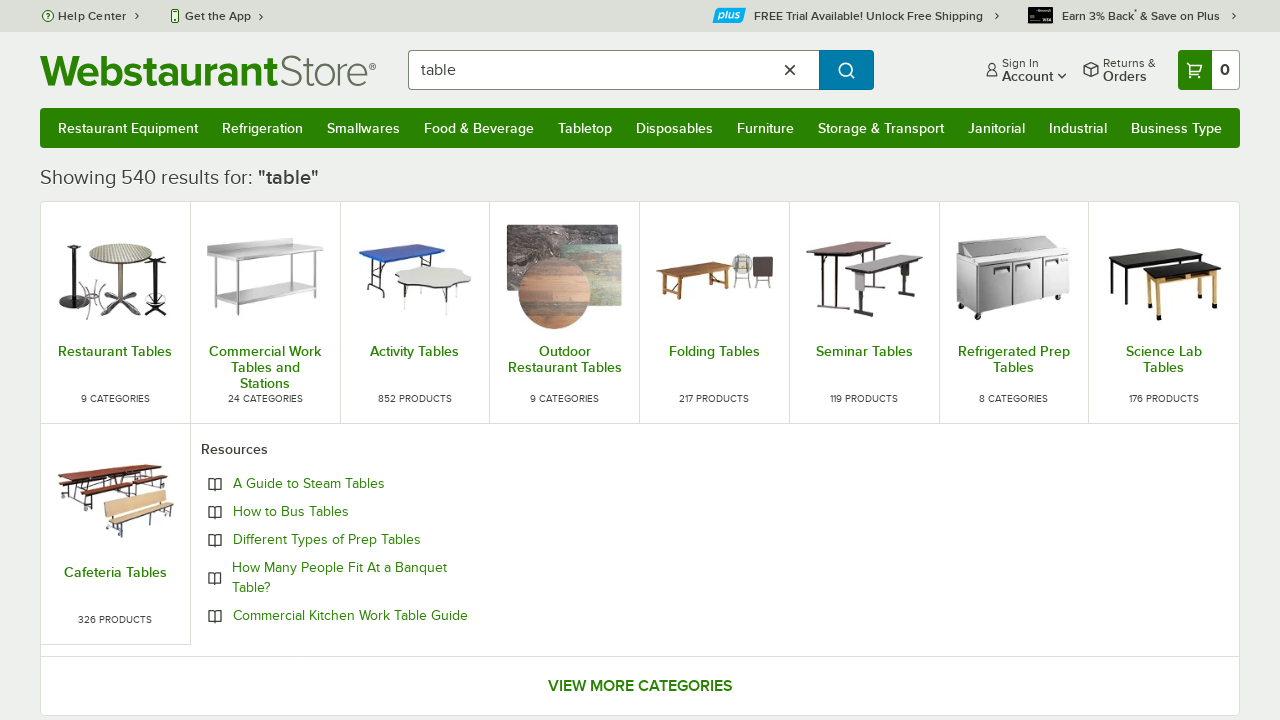

Verified product 21 on page 1 contains 'Table': 'Lancaster Table & Seating Industrial 30" x 48" Sol...'
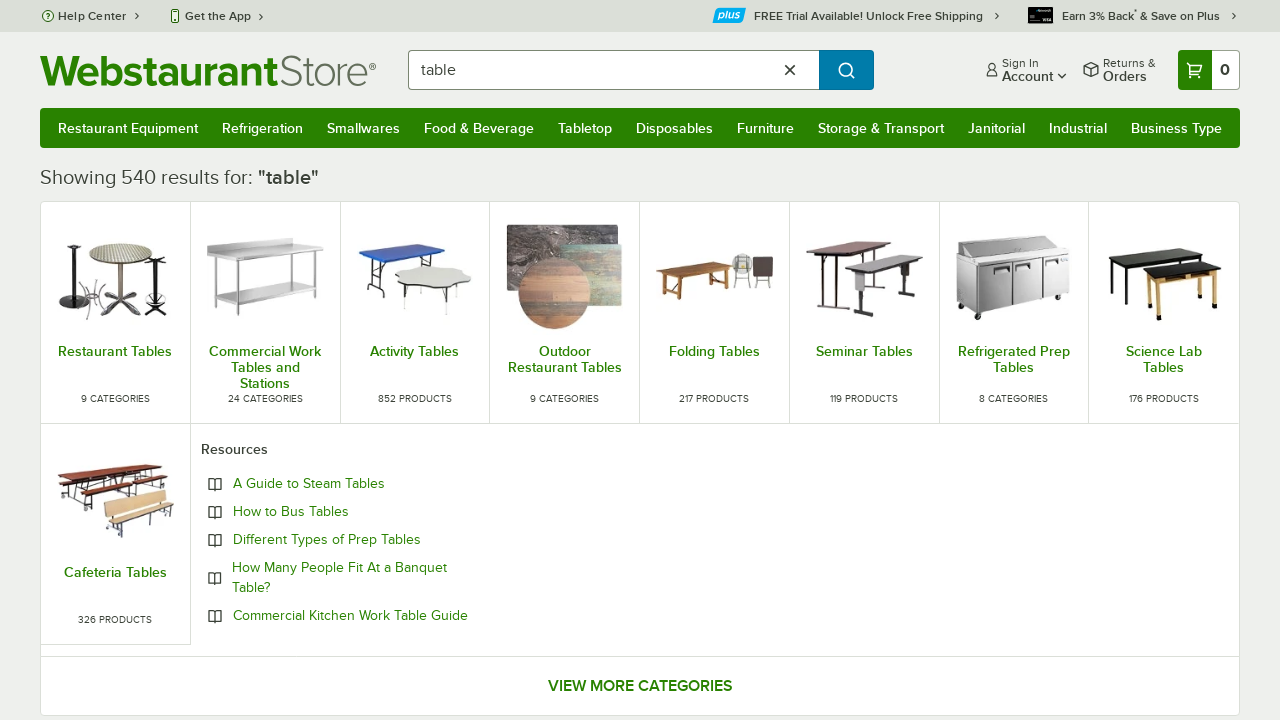

Verified product 22 on page 1 contains 'Table': 'Lancaster Table & Seating 36" Square Wood Butcher ...'
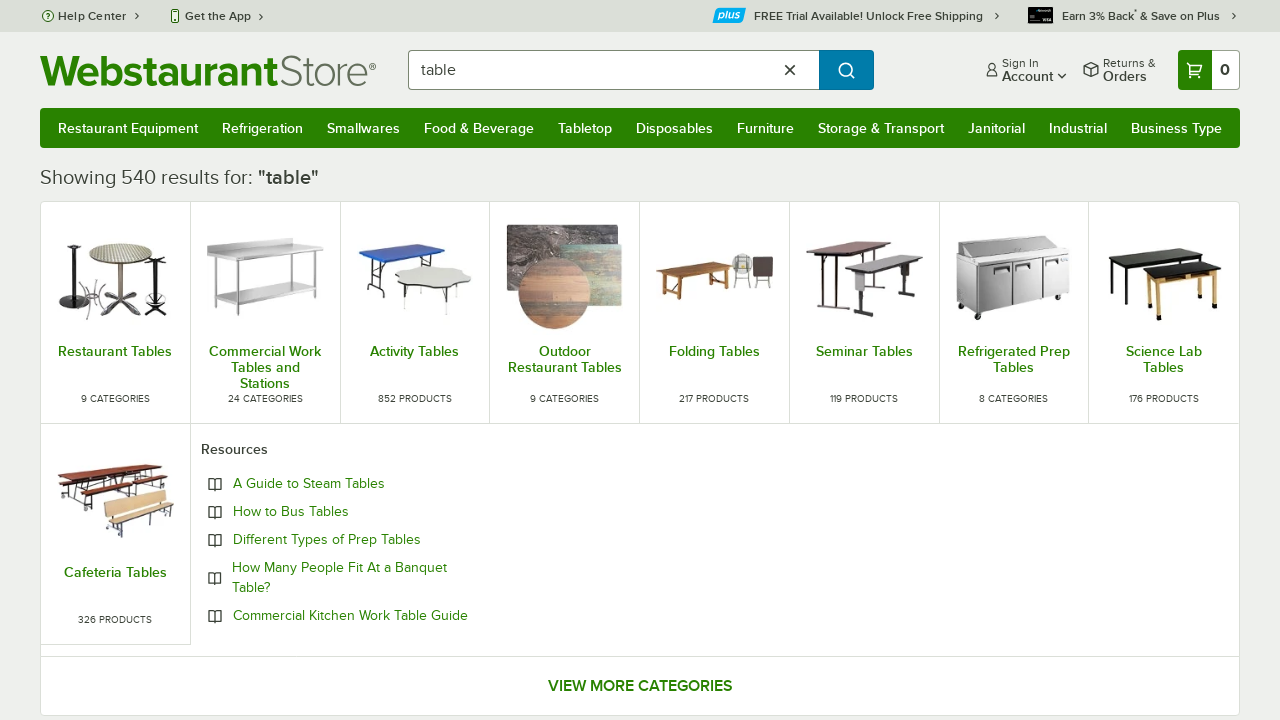

Verified product 23 on page 1 contains 'Table': 'Regency Spec Line WTS30X72-314 30" x 72" 14-Gauge ...'
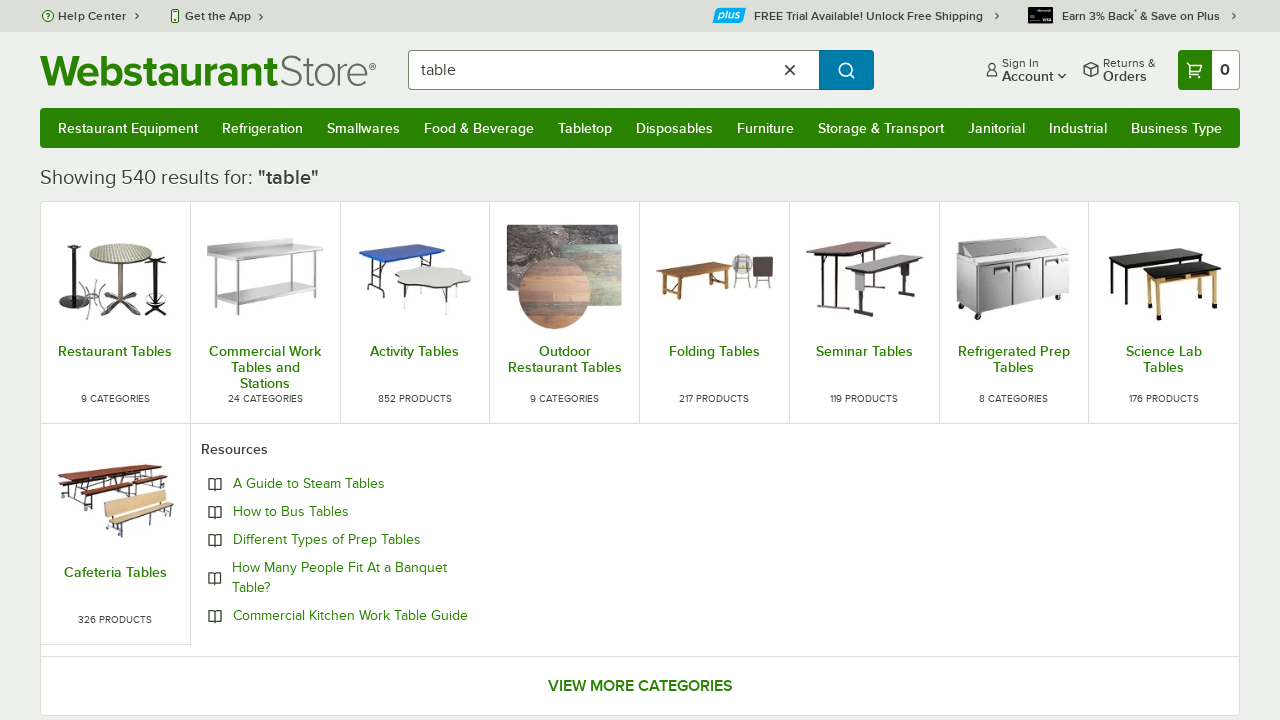

Verified product 24 on page 1 contains 'Table': 'Lancaster Table & Seating 30" x 48" Reversible Che...'
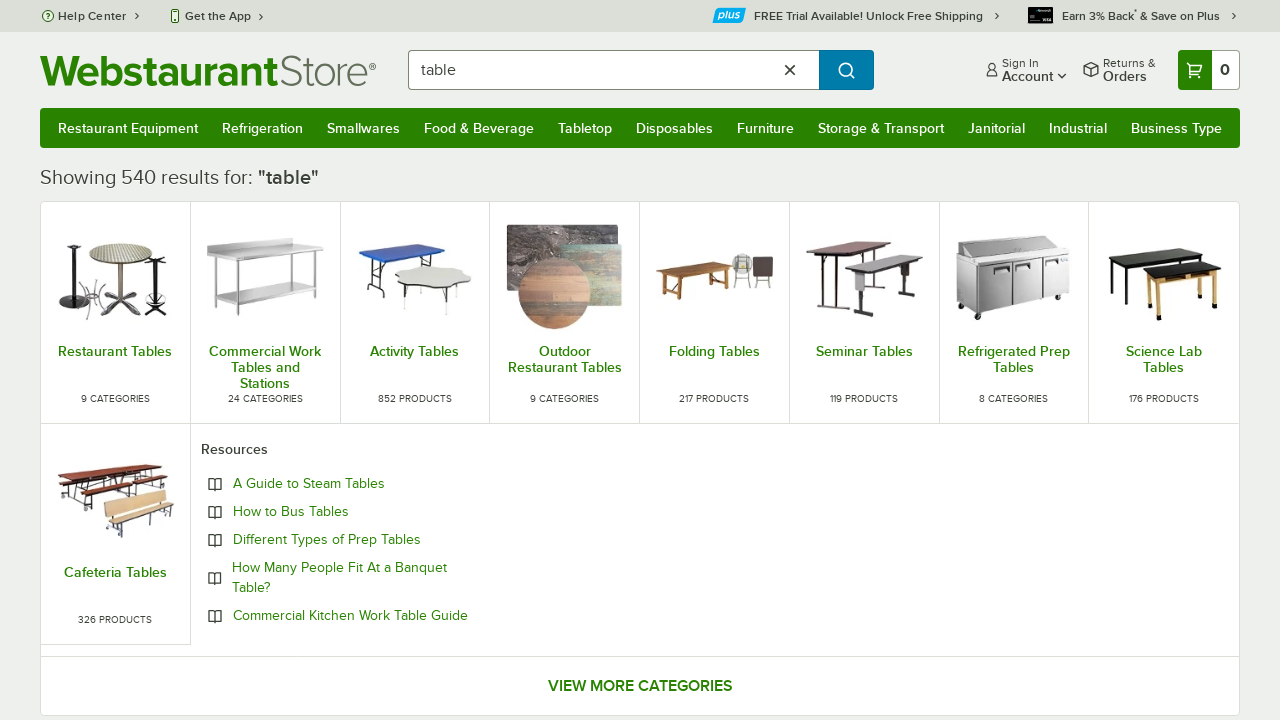

Verified product 25 on page 1 contains 'Table': 'Lancaster Table & Seating 30" x 48" Bar Height Woo...'
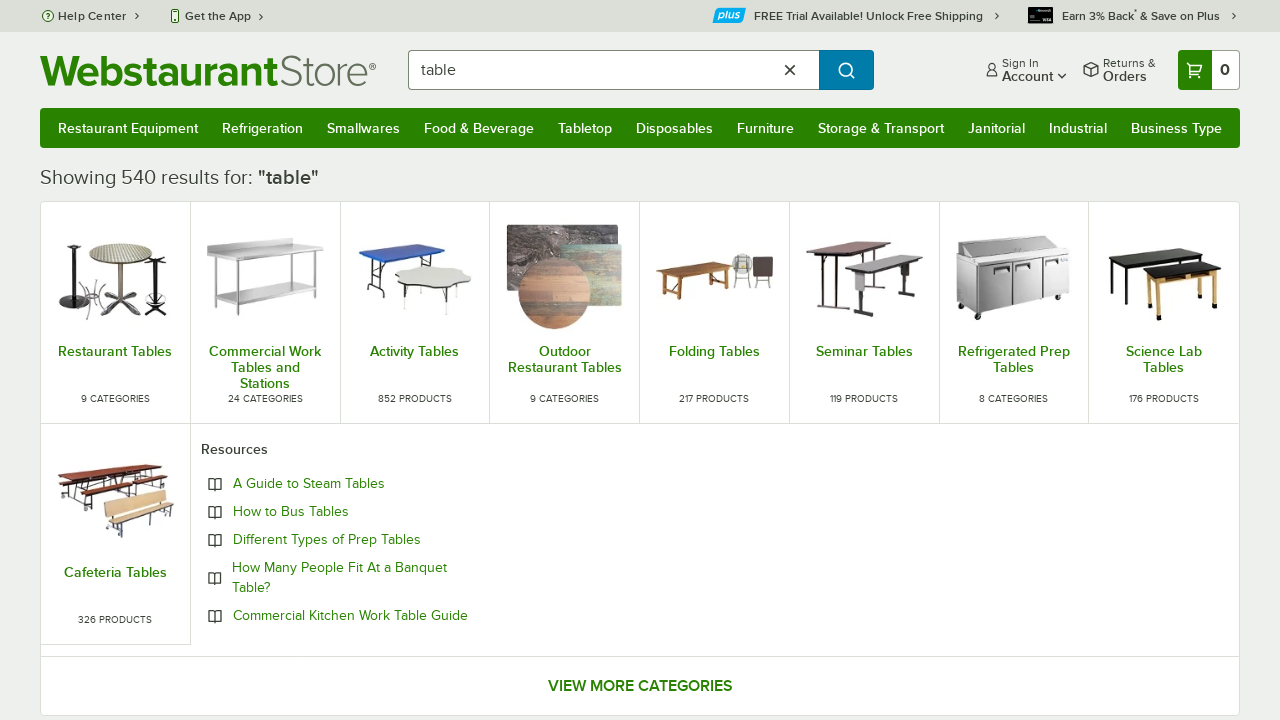

Verified product 26 on page 1 contains 'Table': 'Regency 24" x 96" 16-Gauge 304 Stainless Steel Com...'
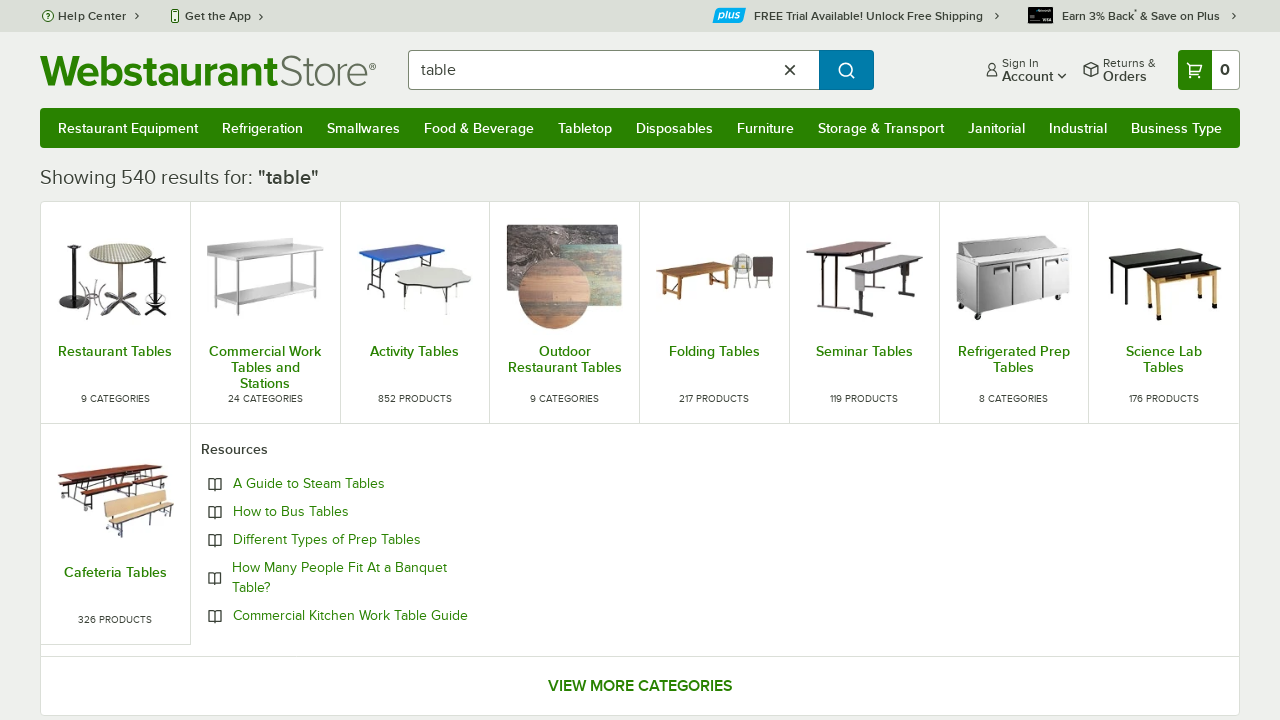

Verified product 27 on page 1 contains 'Table': 'Regency Spec Line WTS30X96-314 30" x 96" 14-Gauge ...'
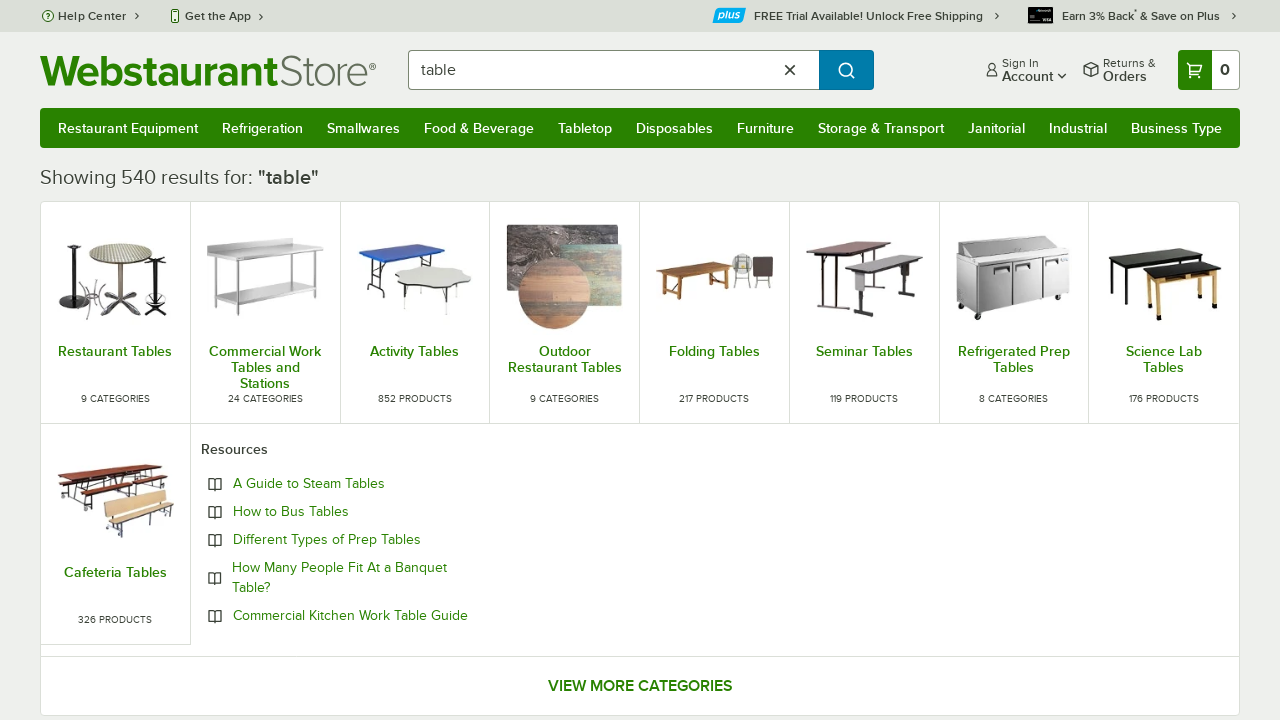

Verified product 28 on page 1 contains 'Table': 'Lancaster Table & Seating Industrial 30" x 72" Rus...'
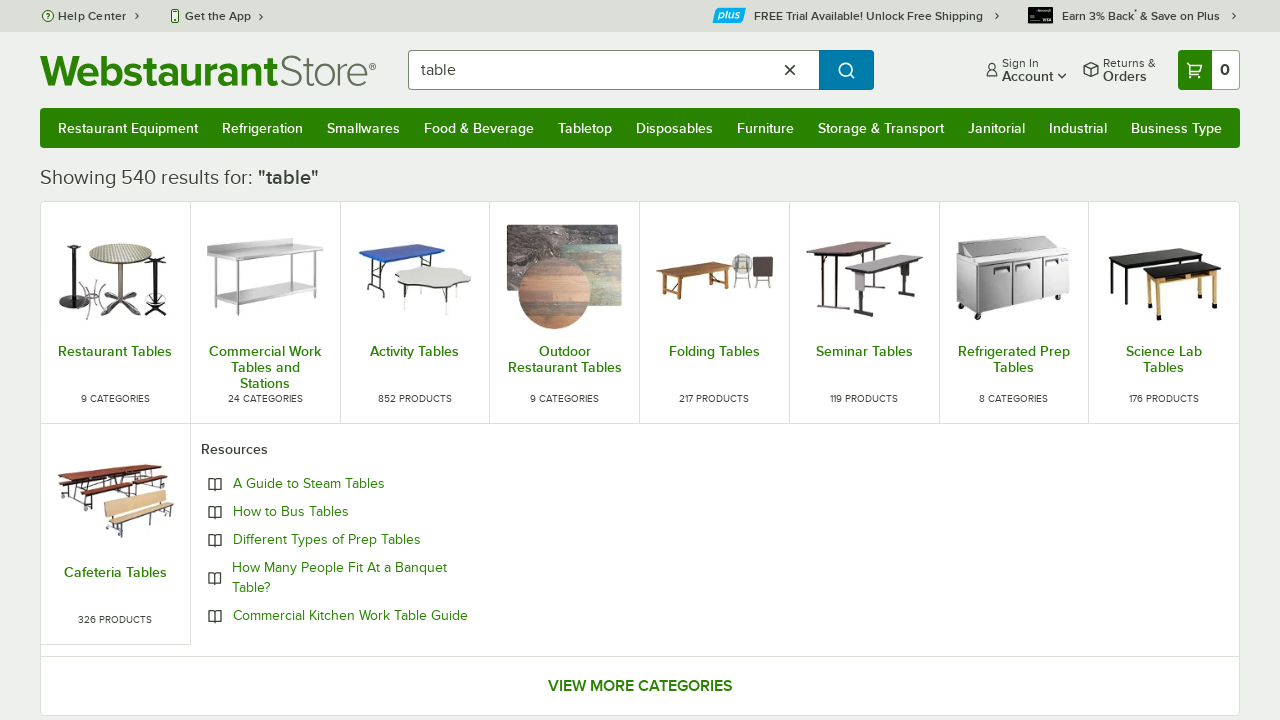

Verified product 29 on page 1 contains 'Table': 'Lancaster Table & Seating 30" x 48" Reversible Che...'
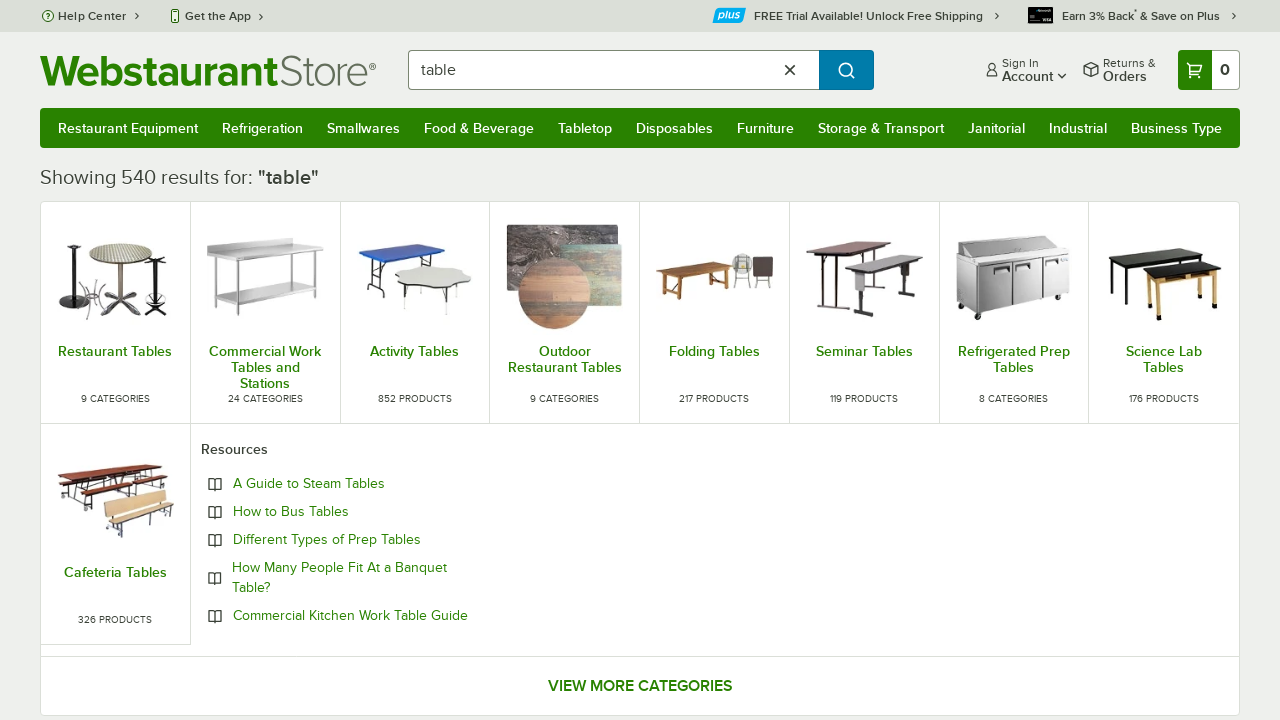

Verified product 30 on page 1 contains 'Table': 'Lancaster Table & Seating Alloy 47 1/2" x 29 1/2" ...'
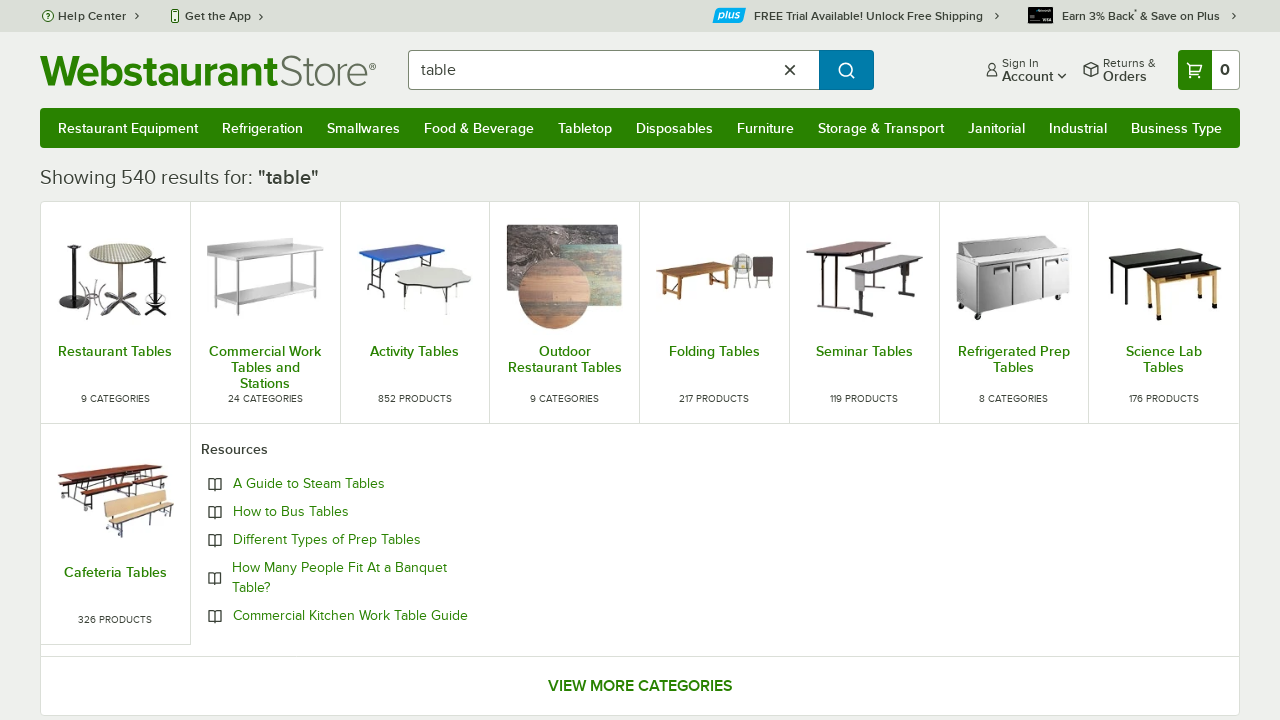

Verified product 31 on page 1 contains 'Table': 'Regency WT30X96-BS 30" x 96" 16-Gauge 304 Stainles...'
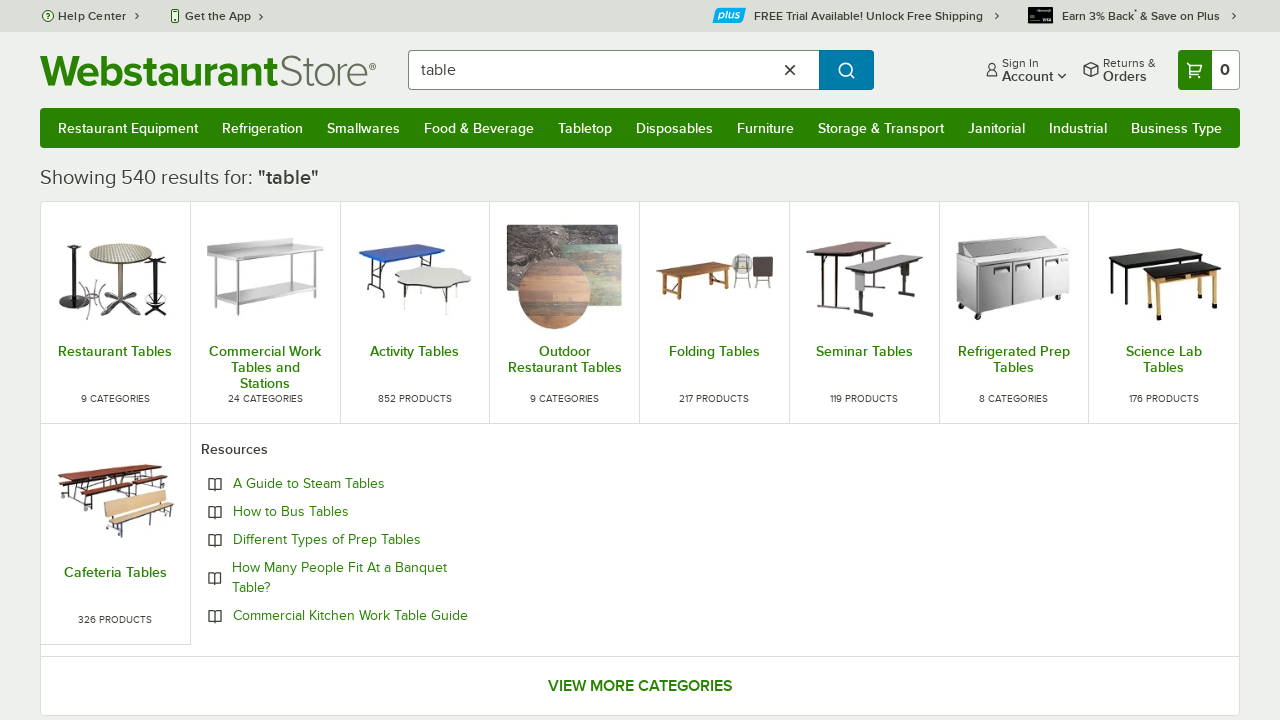

Verified product 32 on page 1 contains 'Table': 'Lancaster Table & Seating 30" x 48" Standard Heigh...'
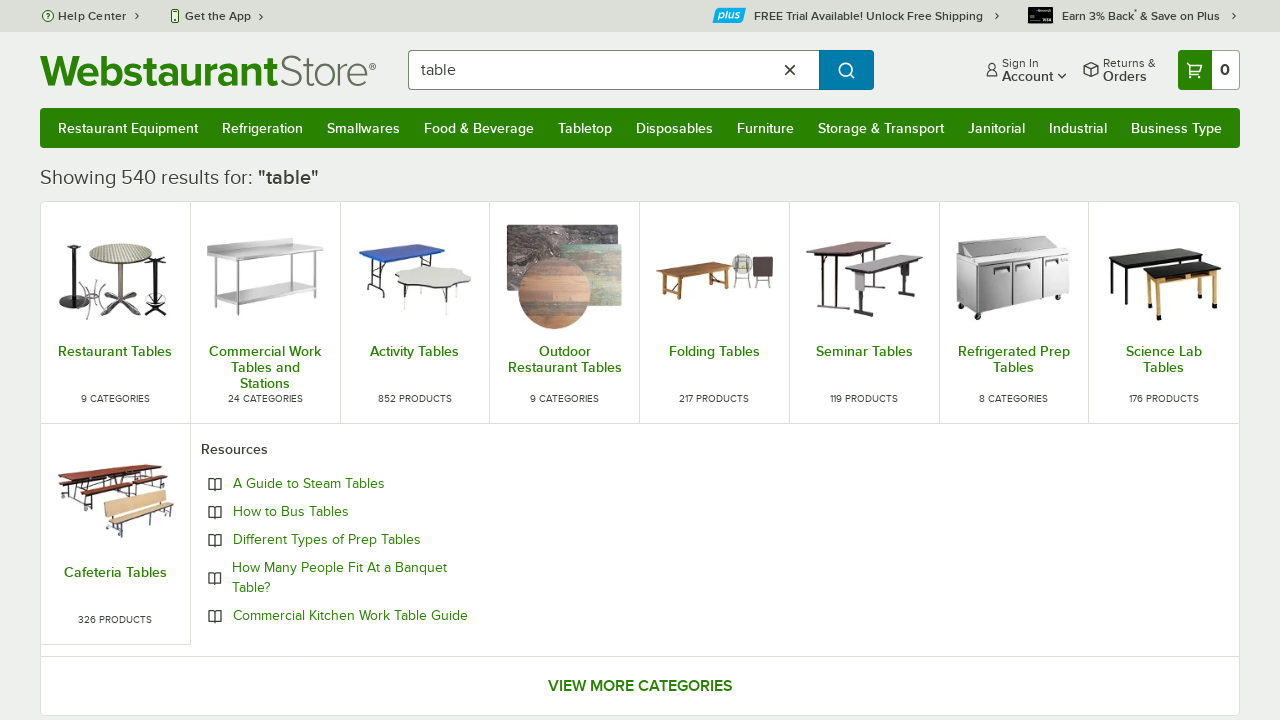

Verified product 33 on page 1 contains 'Table': 'Lancaster Table & Seating Excalibur 28" x 48" Rect...'
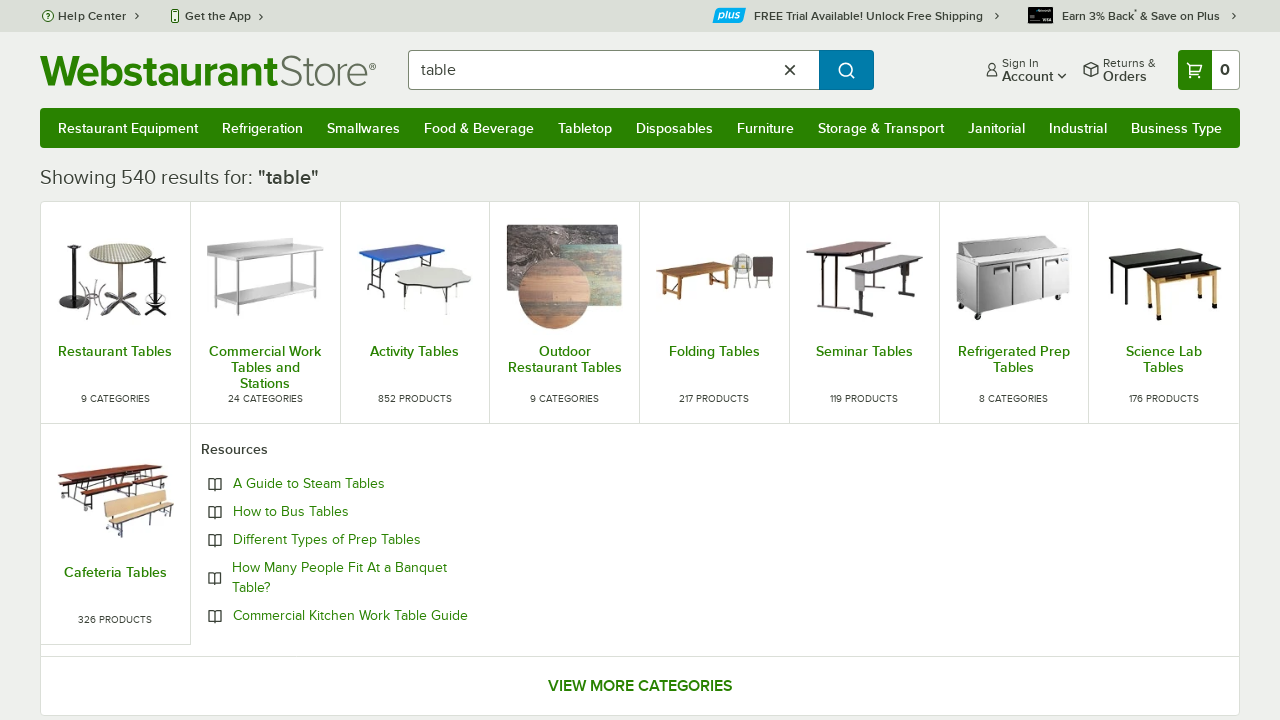

Verified product 34 on page 1 contains 'Table': 'Lancaster Table & Seating 36" x 36" Reversible Che...'
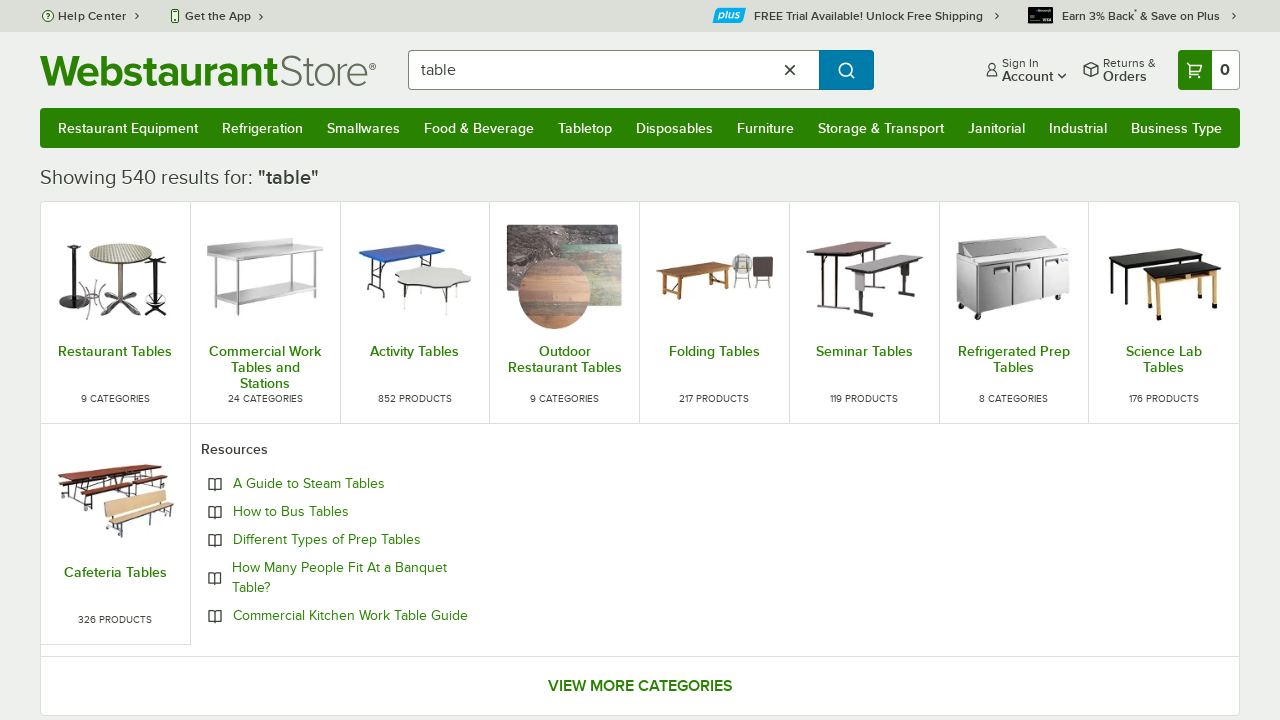

Verified product 35 on page 1 contains 'Table': 'Lancaster Table & Seating 30" x 48" Rectangular Th...'
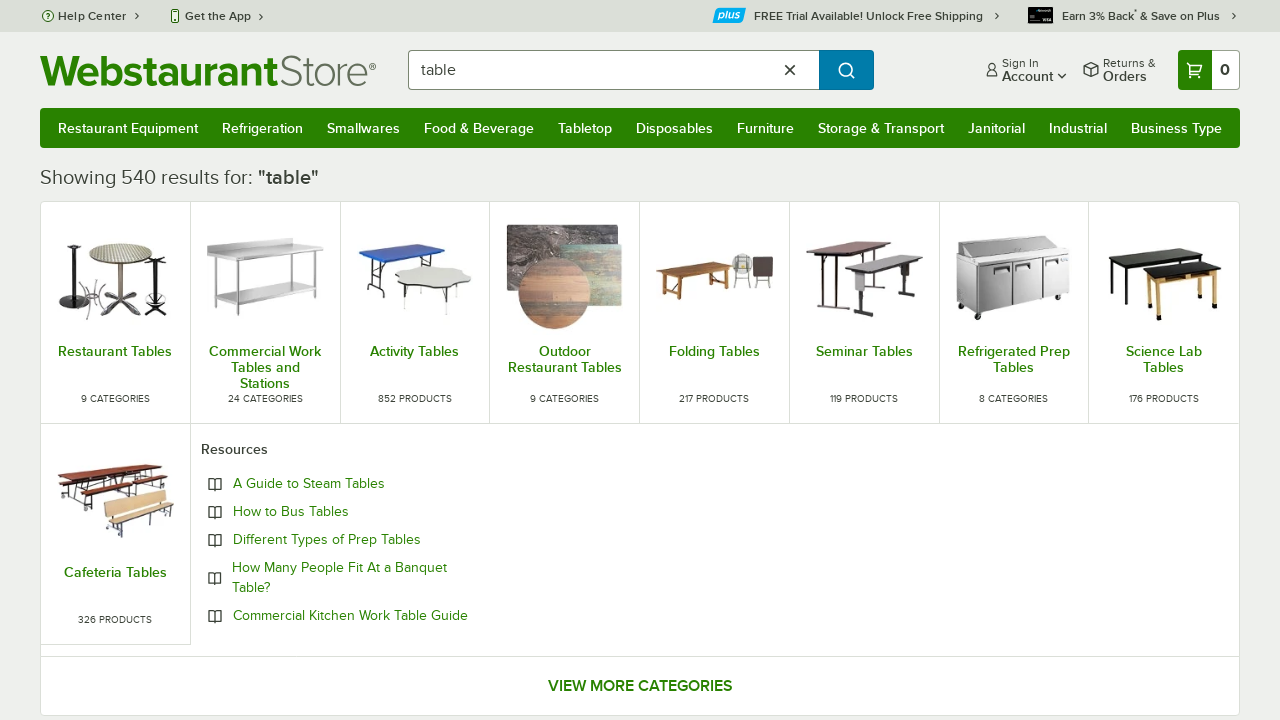

Verified product 36 on page 1 contains 'Table': 'Lancaster Table & Seating 30" Round Reversible Che...'
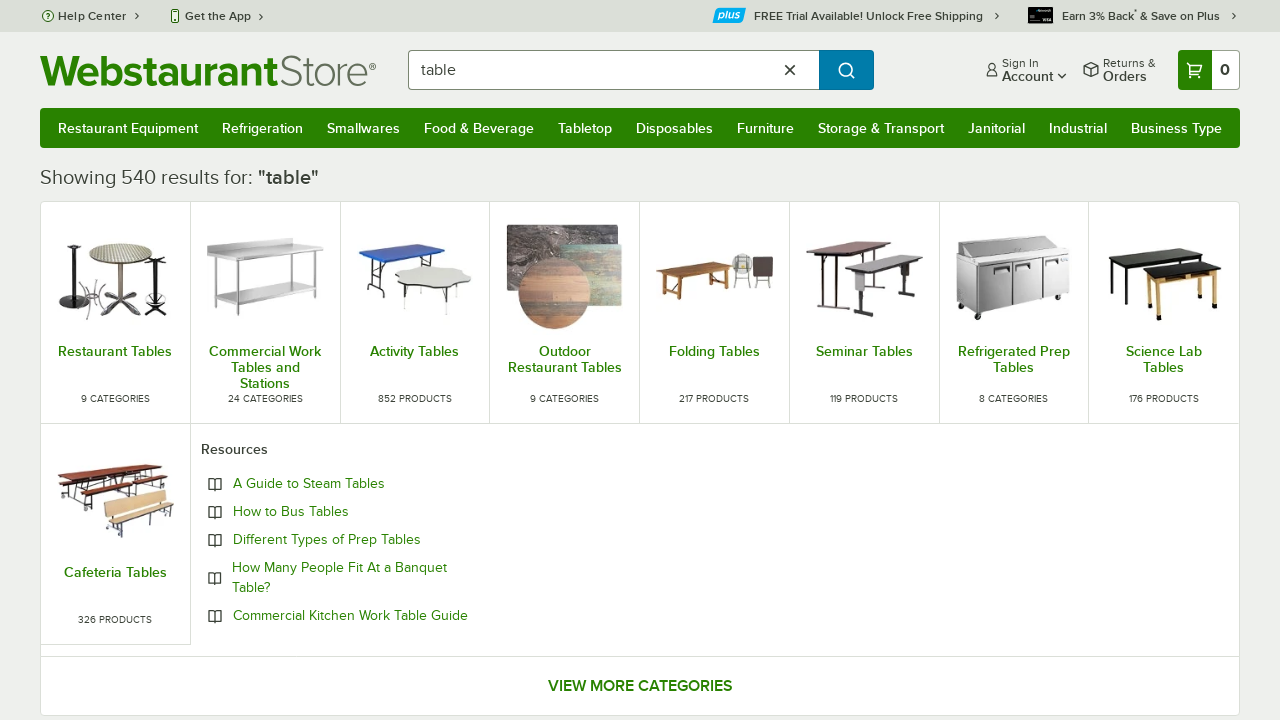

Verified product 37 on page 1 contains 'Table': 'Regency WT24X60-STS 24" x 60" 16-Gauge 304 Stainle...'
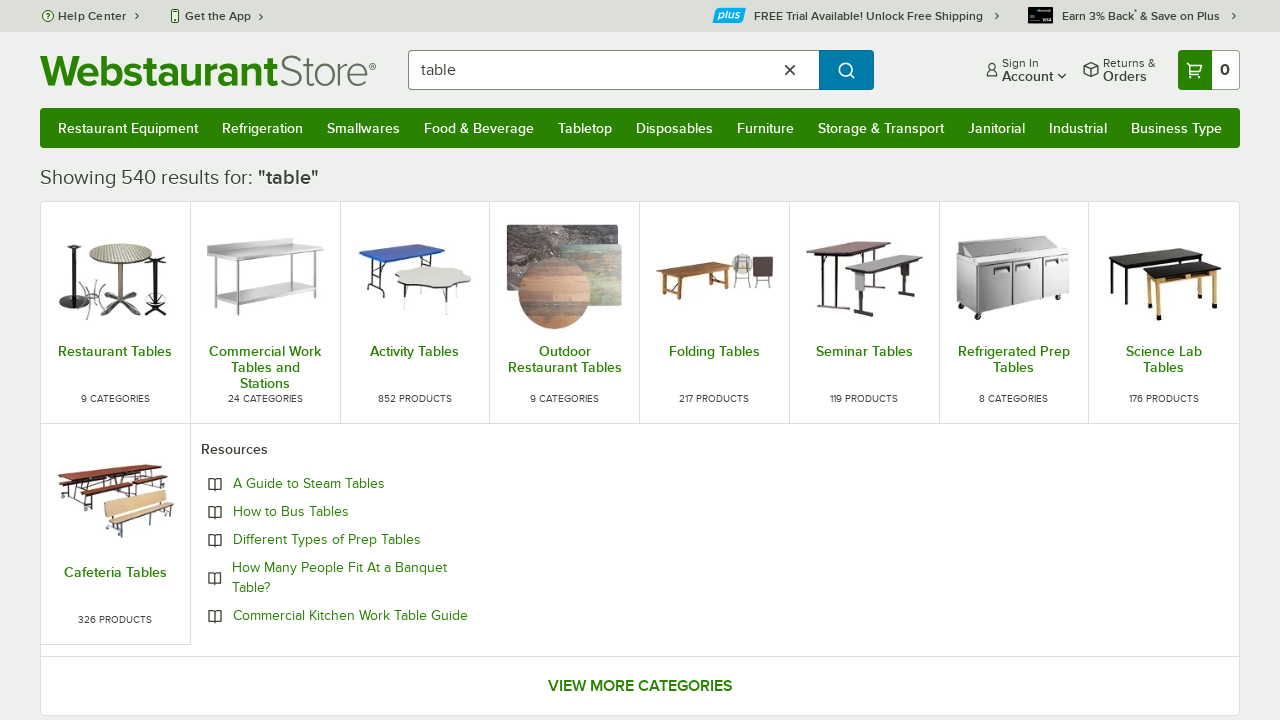

Verified product 38 on page 1 contains 'Table': 'Lancaster Table & Seating 36" Square Standard Heig...'
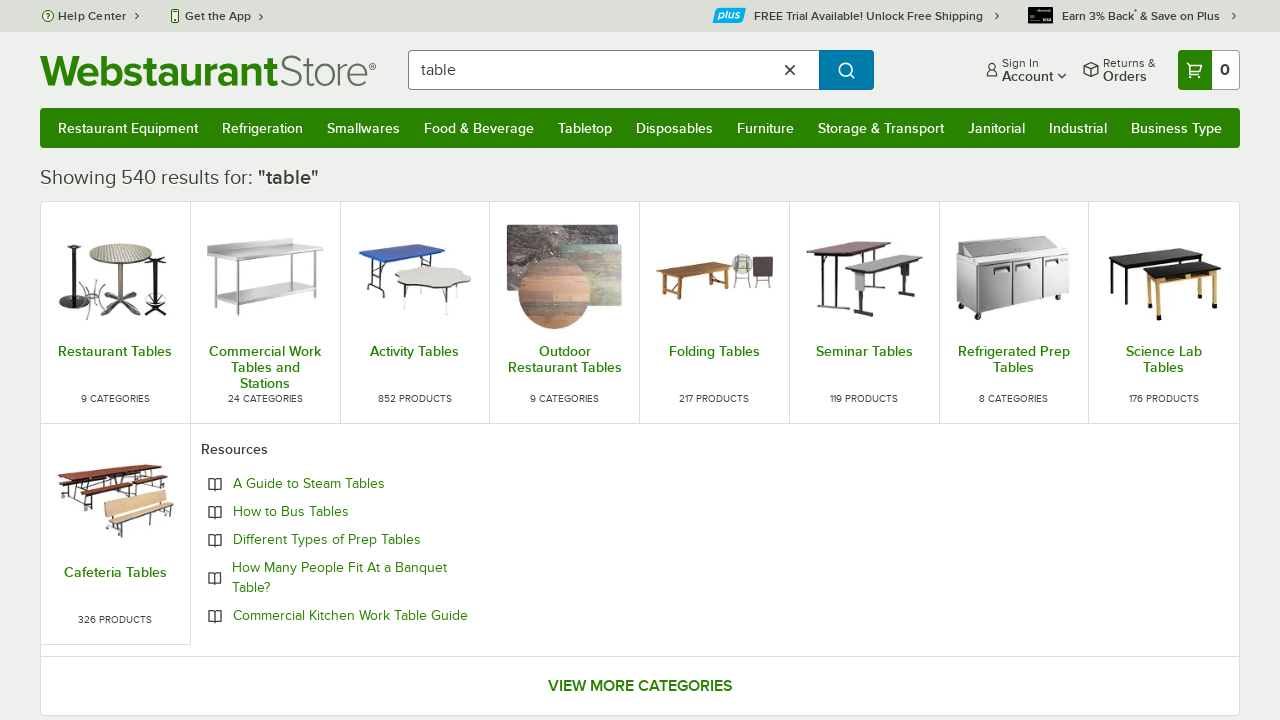

Verified product 39 on page 1 contains 'Table': 'Lancaster Table & Seating Alloy 35 1/2" x 35 1/2" ...'
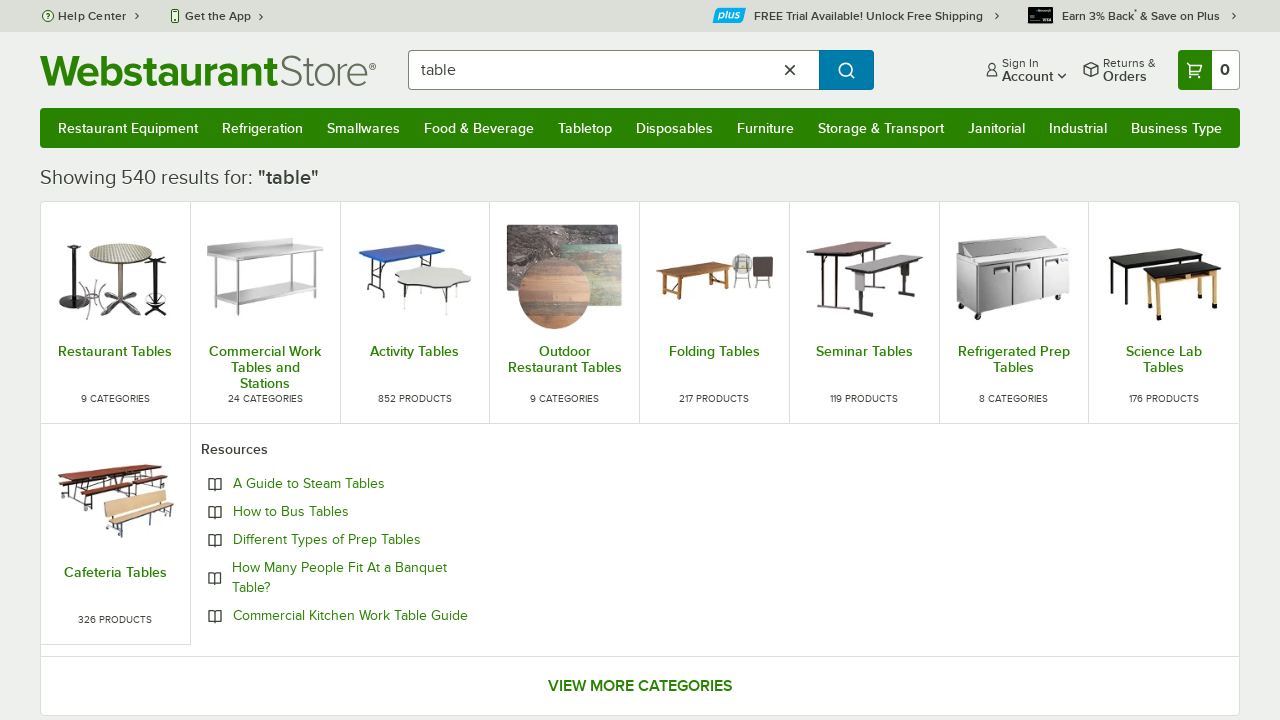

Verified product 40 on page 1 contains 'Table': 'Lancaster Table & Seating 24" x 30" Reversible Che...'
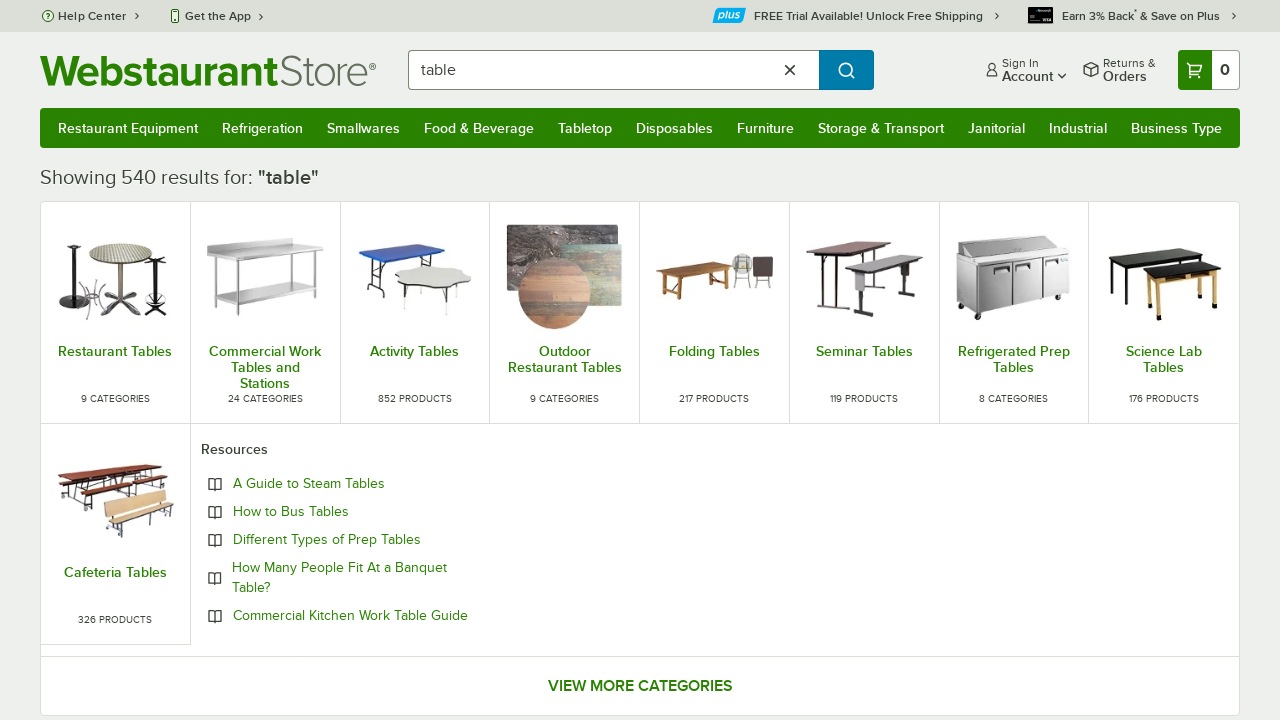

Verified product 41 on page 1 contains 'Table': 'Lancaster Table & Seating Alloy 35 1/2" x 35 1/2" ...'
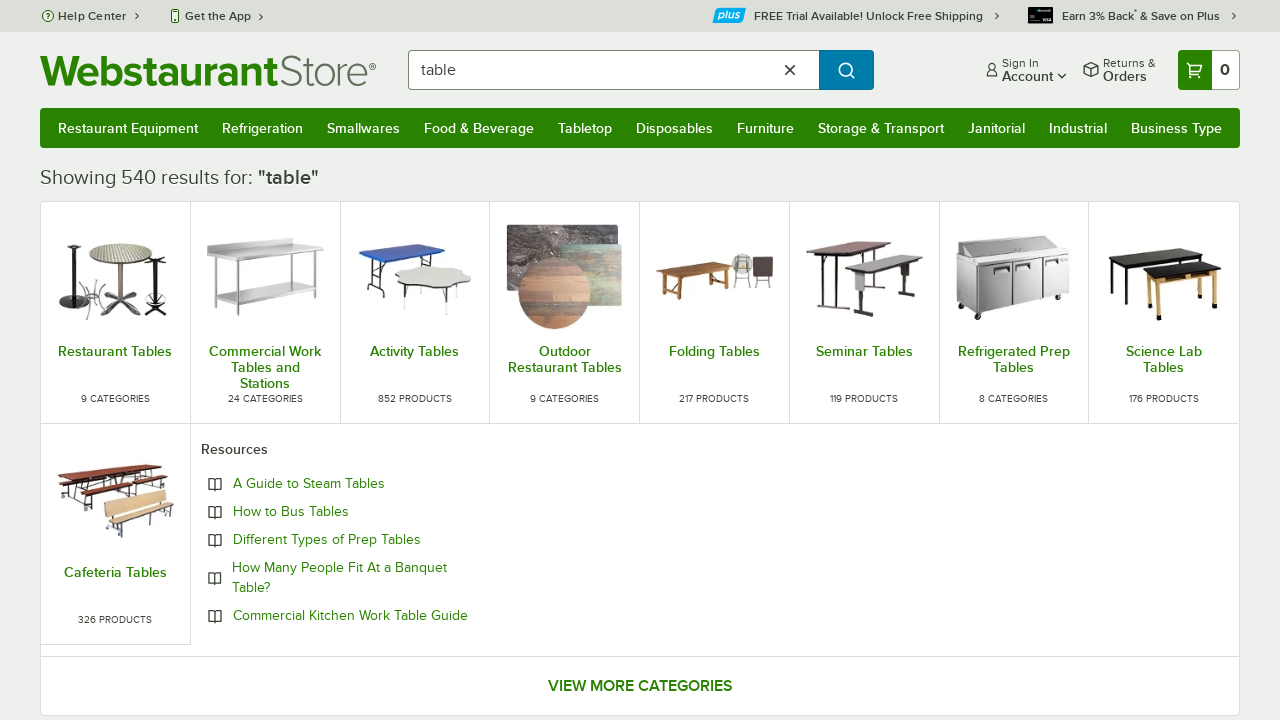

Verified product 42 on page 1 contains 'Table': 'Lancaster Table & Seating Alloy 47 1/2" x 29 1/2" ...'
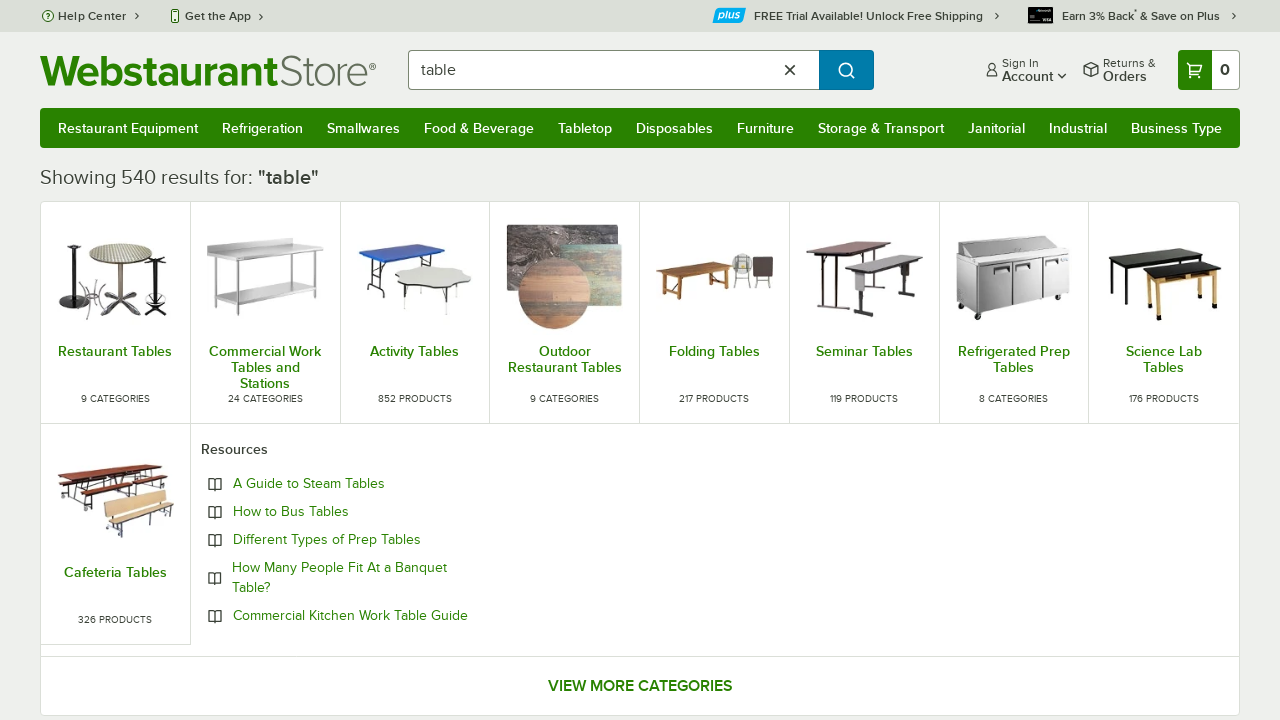

Verified product 43 on page 1 contains 'Table': 'Lancaster Table & Seating Alloy 47 1/2" x 29 1/2" ...'
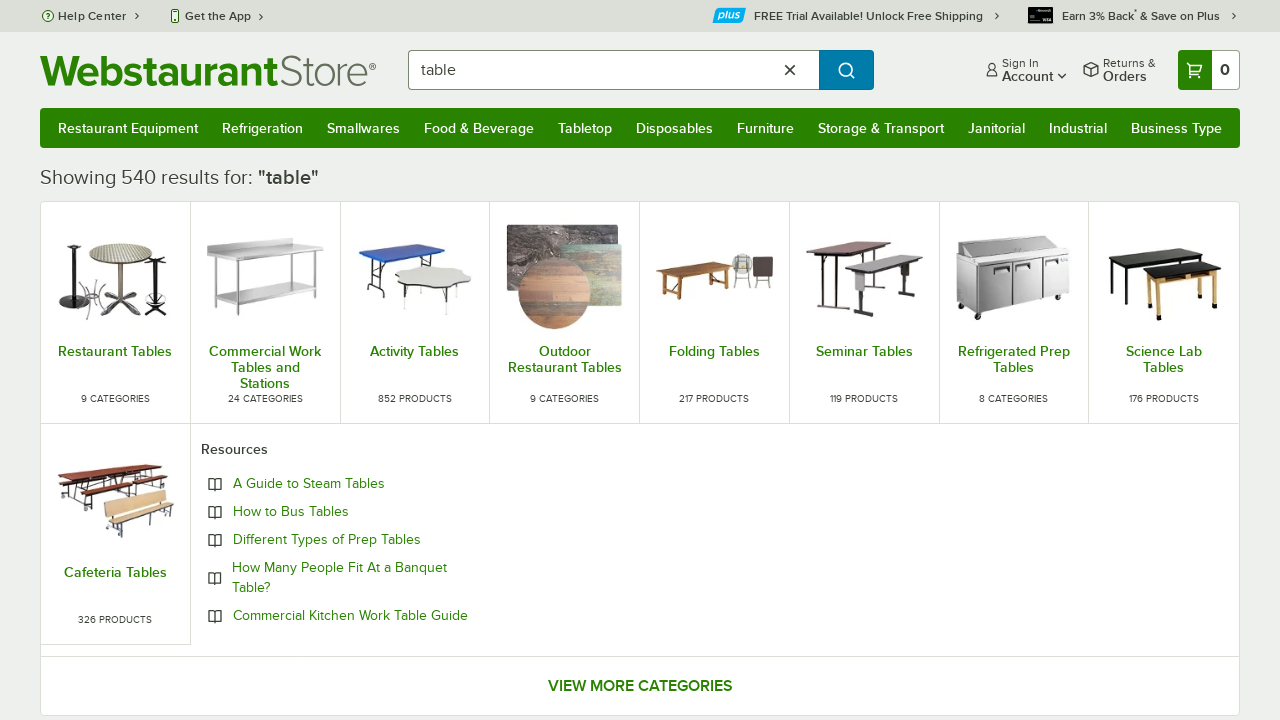

Verified product 44 on page 1 contains 'Table': 'Lancaster Table & Seating Alloy 23 1/2" x 23 1/2" ...'
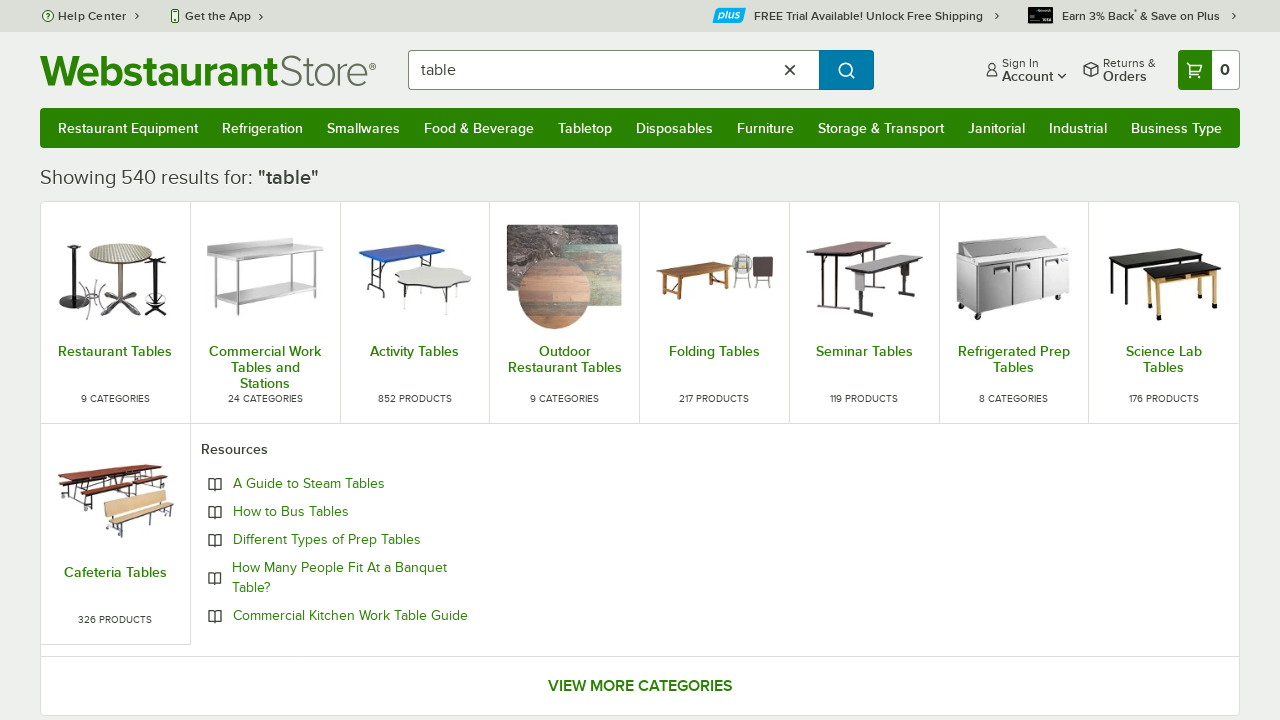

Verified product 45 on page 1 contains 'Table': 'Lancaster Table & Seating Alloy 31 1/2" x 31 1/2" ...'
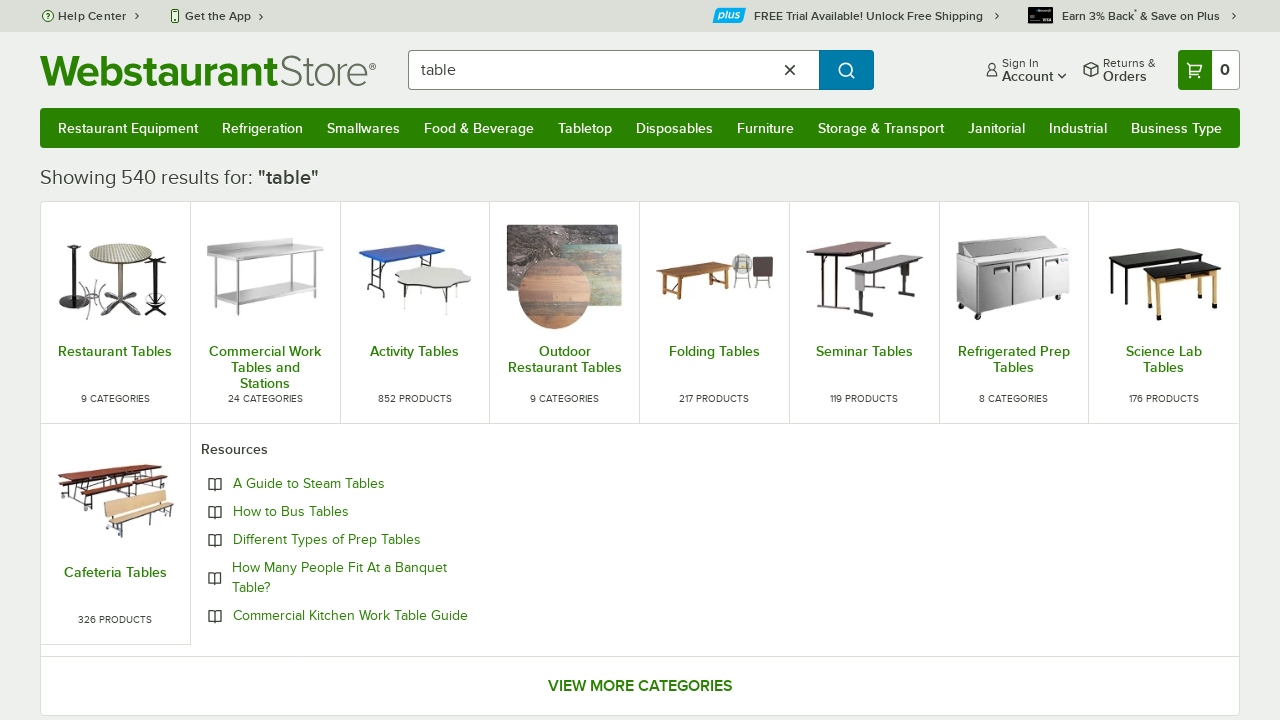

Verified product 46 on page 1 contains 'Table': 'Lancaster Table & Seating 30" x 42" Reversible Che...'
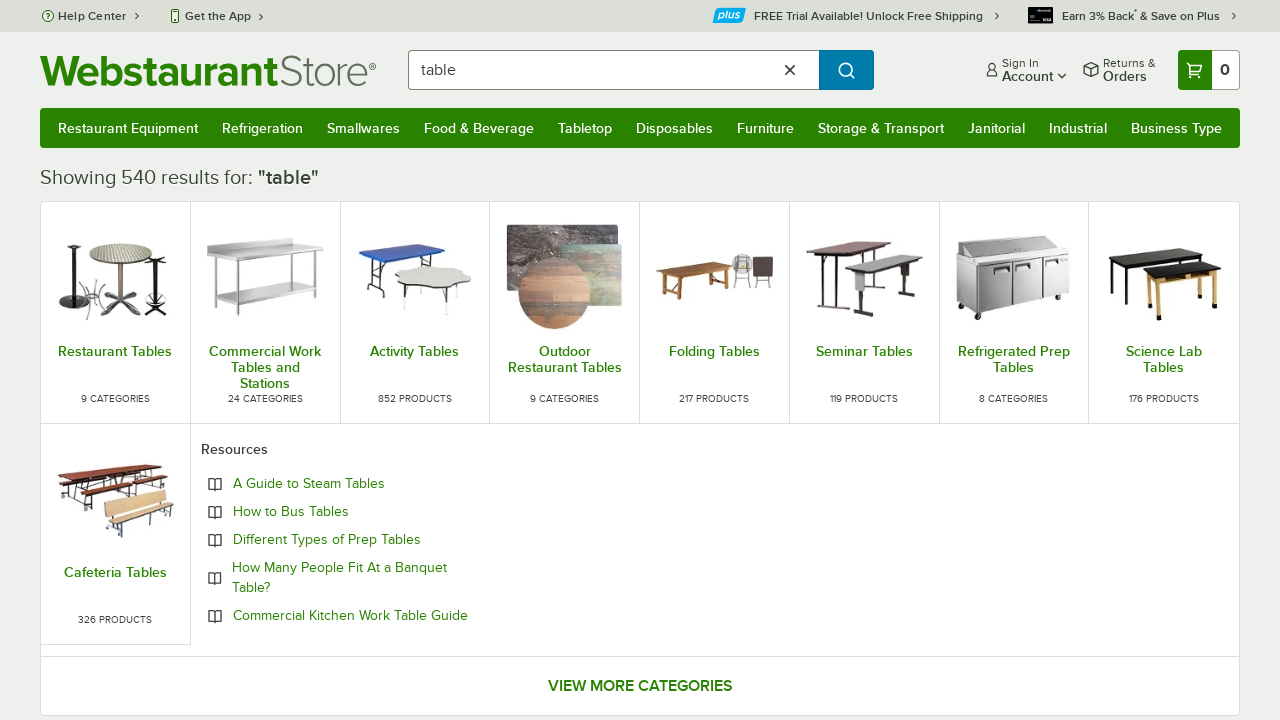

Verified product 47 on page 1 contains 'Table': 'Lancaster Table & Seating 36" Square Standard Heig...'
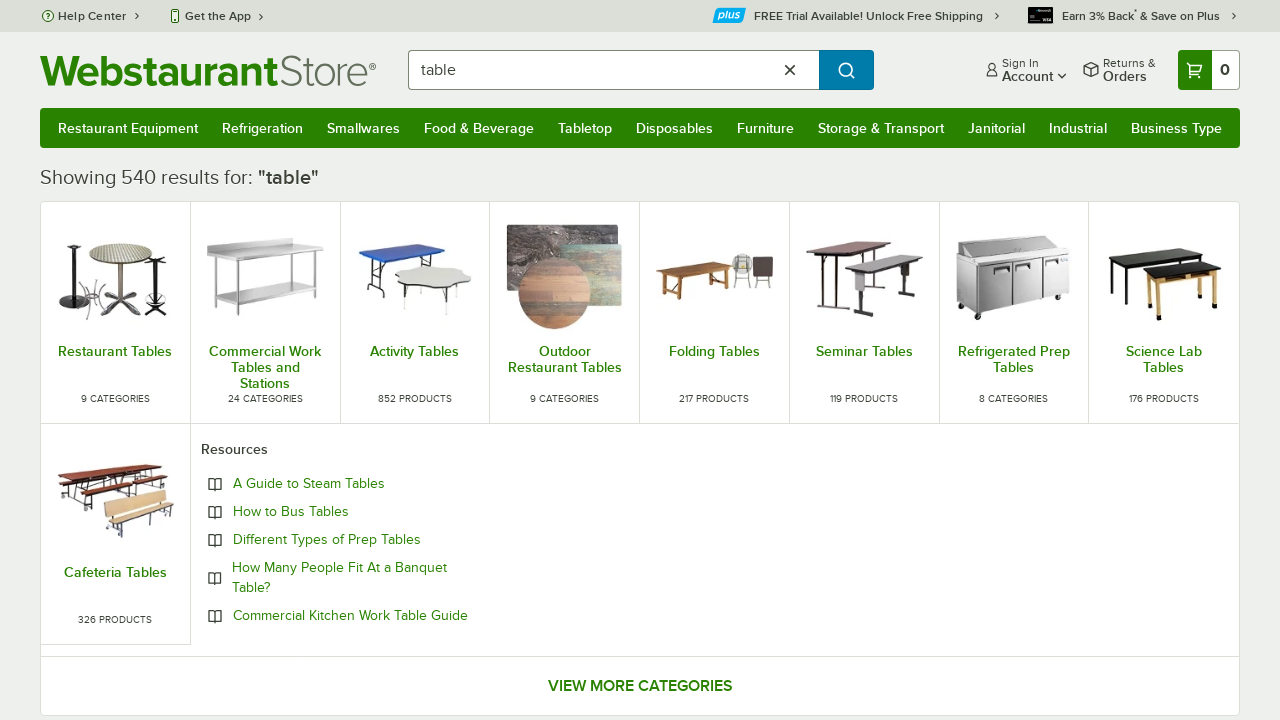

Verified product 48 on page 1 contains 'Table': 'Lancaster Table & Seating 30" Laminated Round Tabl...'
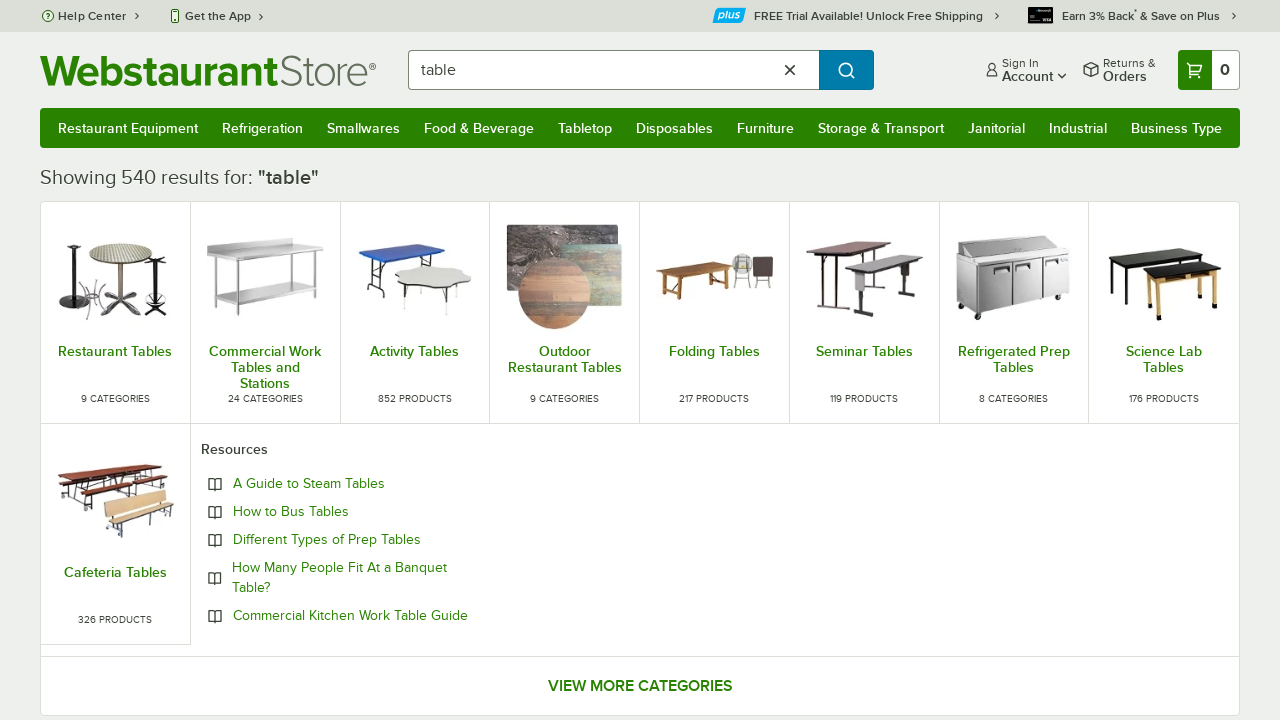

Verified product 49 on page 1 contains 'Table': 'Lancaster Table & Seating Alloy 31 1/2" x 31 1/2" ...'
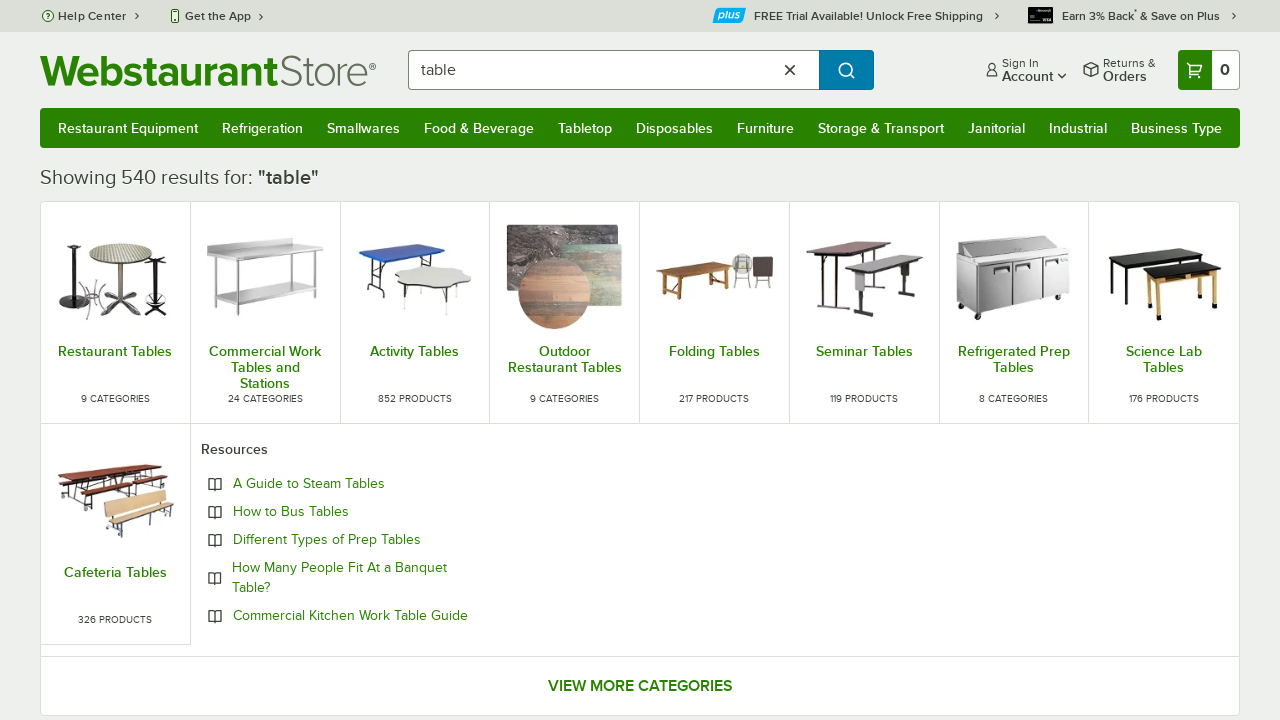

Verified product 50 on page 1 contains 'Table': 'Lancaster Table & Seating Alloy 31 1/2" x 31 1/2" ...'
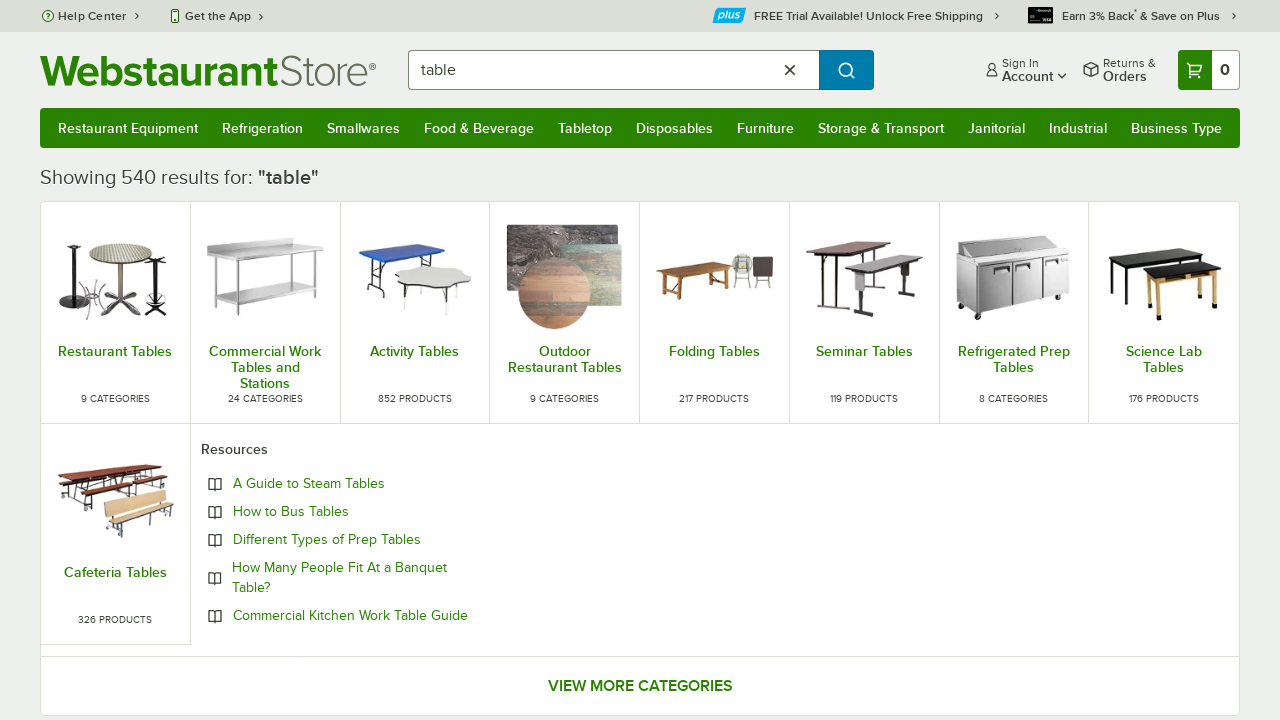

Verified product 51 on page 1 contains 'Table': 'Lancaster Table & Seating Industrial 30" x 48" Sol...'
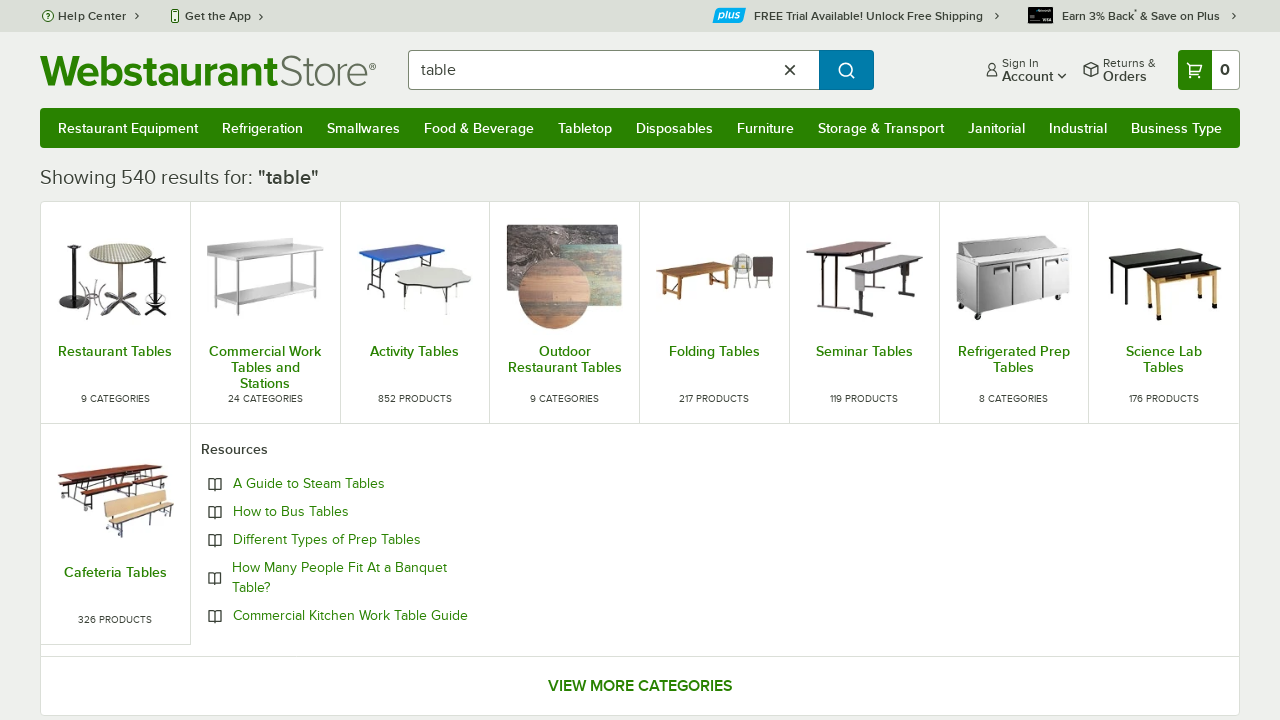

Verified product 52 on page 1 contains 'Table': 'Lancaster Table & Seating Alloy 23 1/2" x 23 1/2" ...'
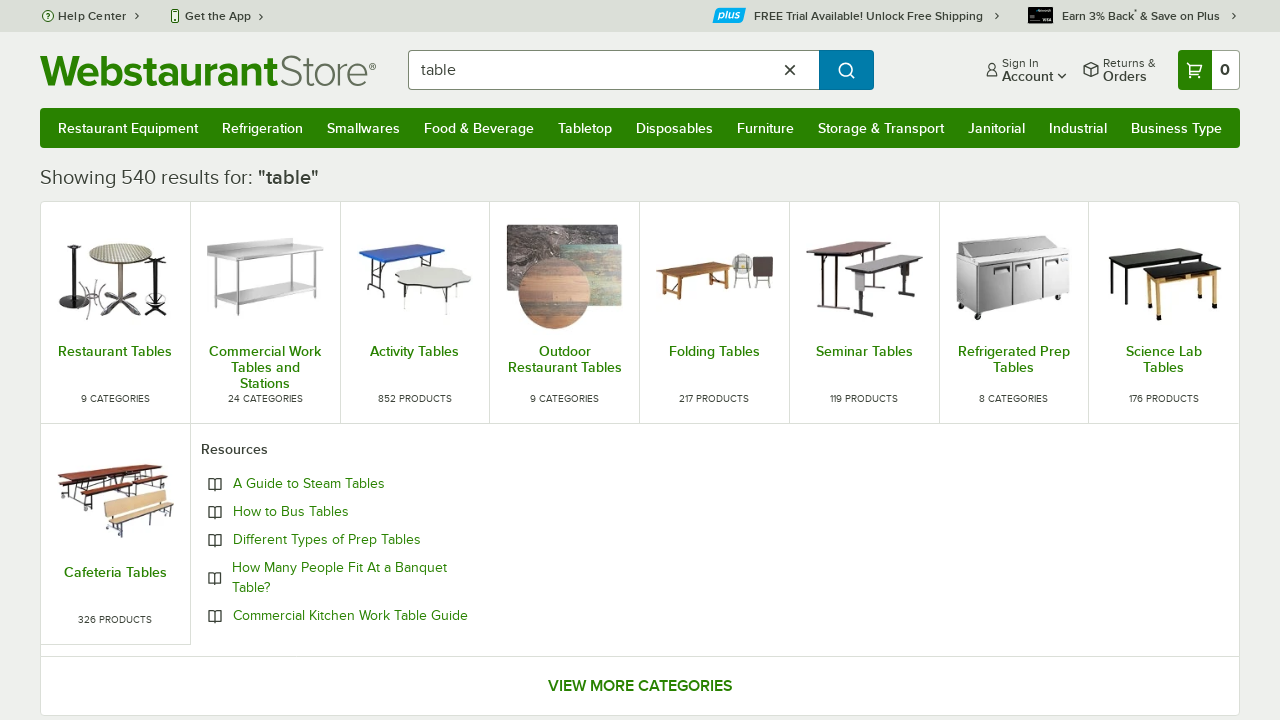

Verified product 53 on page 1 contains 'Table': 'Lancaster Table & Seating Alloy 63" x 31 1/2" Onyx...'
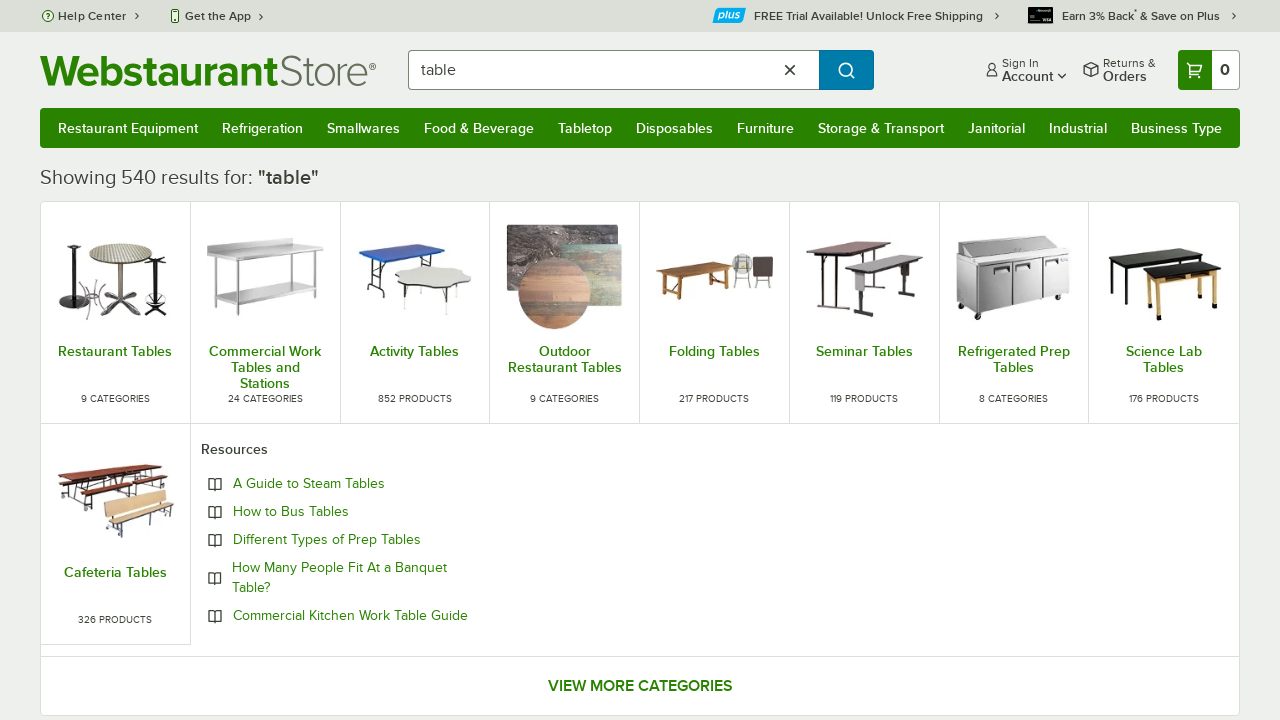

Verified product 54 on page 1 contains 'Table': 'Regency C-2448-316 24" x 48" 16 Gauge Type 304 Sta...'
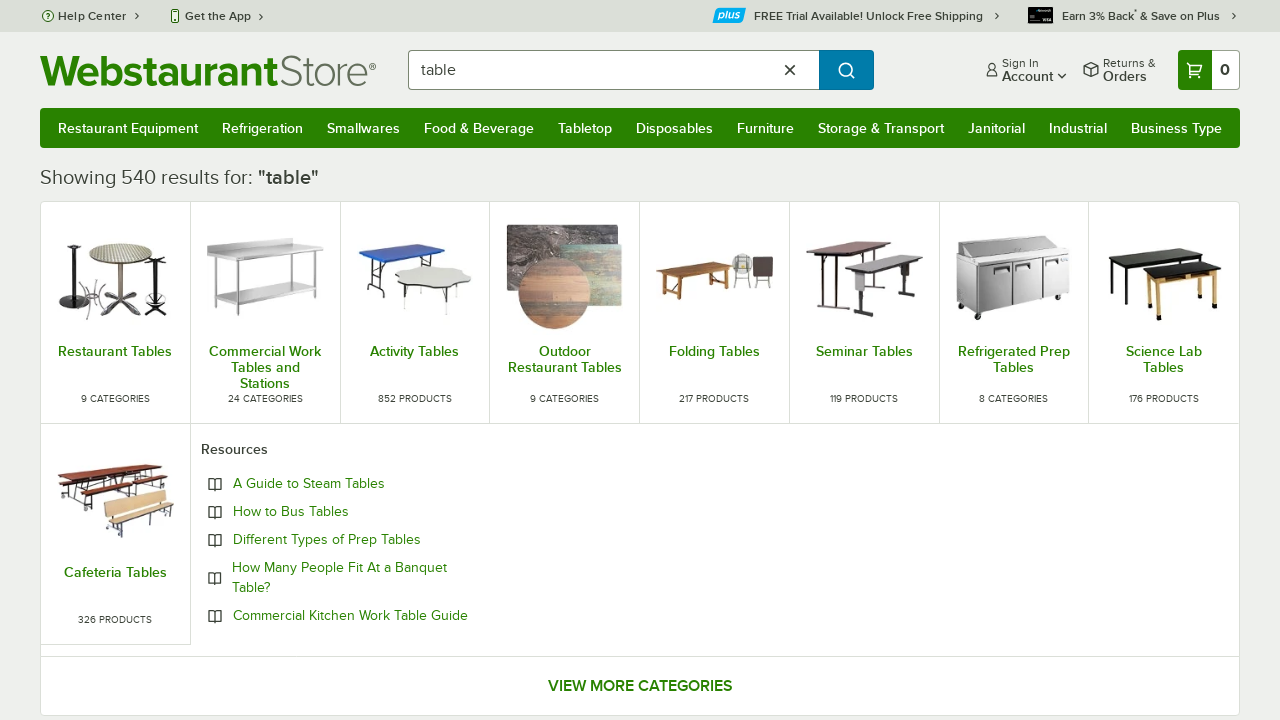

Verified product 55 on page 1 contains 'Table': 'Regency FWT-3072-418 30" x 72" 18-Gauge Stainless ...'
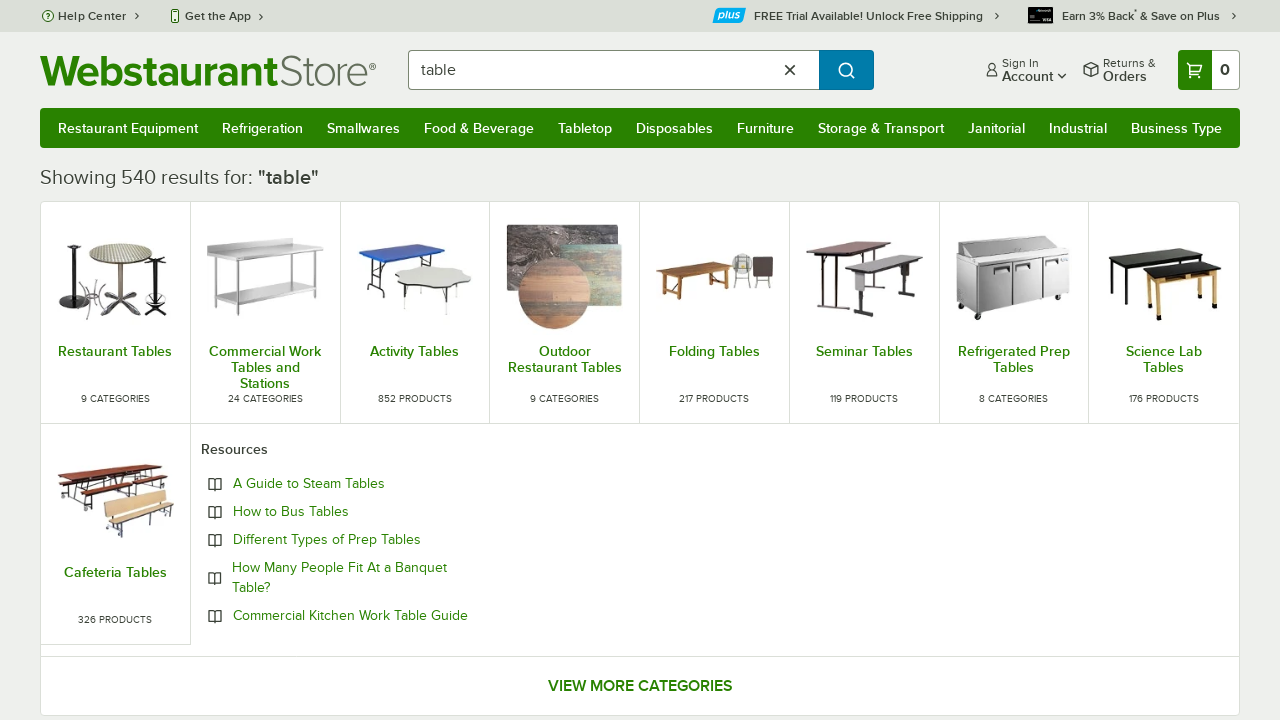

Verified product 56 on page 1 contains 'Table': 'Lancaster Table & Seating 30" Square Bar Height Wo...'
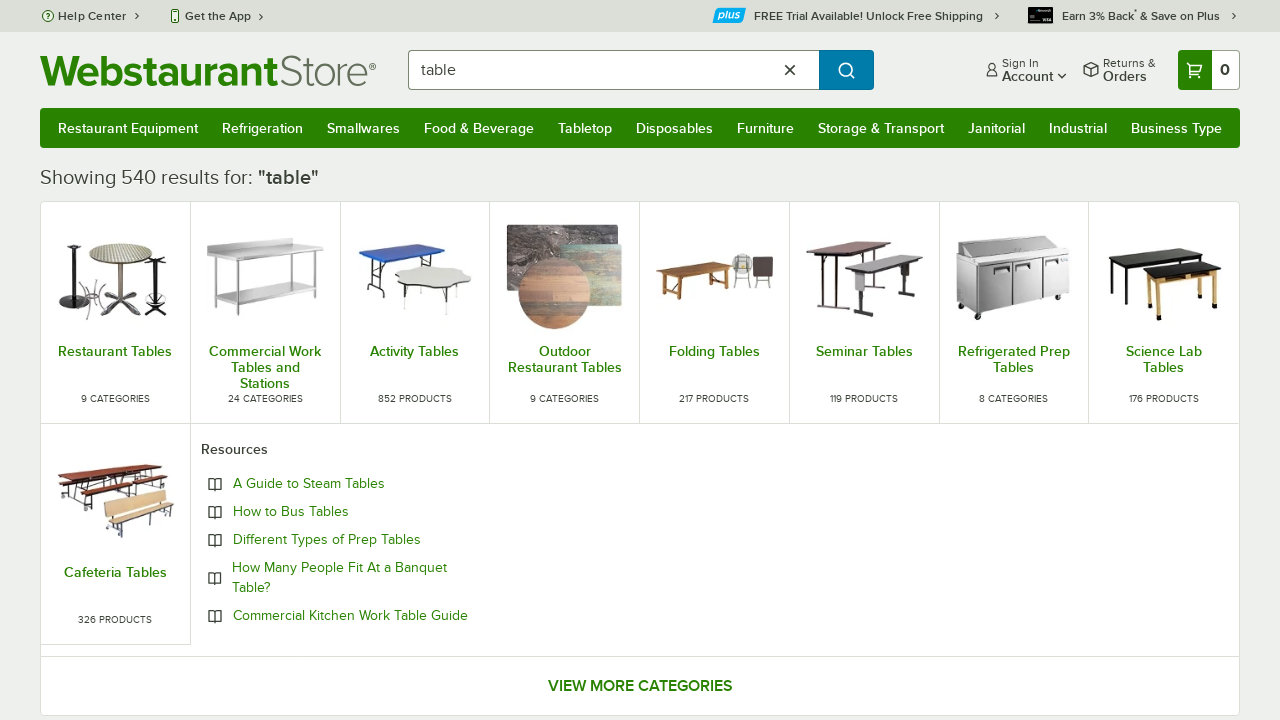

Verified product 57 on page 1 contains 'Table': 'Lancaster Table & Seating Alloy 32" x 32" Pearl Wh...'
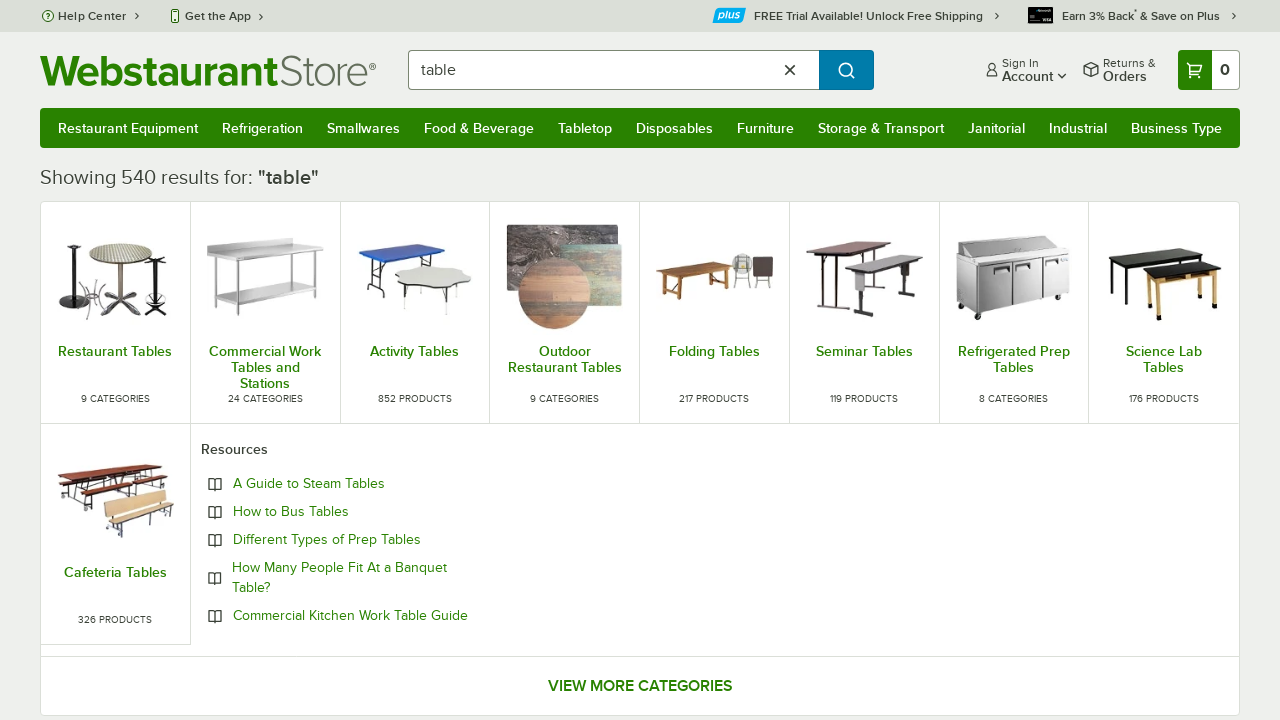

Verified product 58 on page 1 contains 'Table': 'Lancaster Table & Seating 30" x 48" Rectangular Th...'
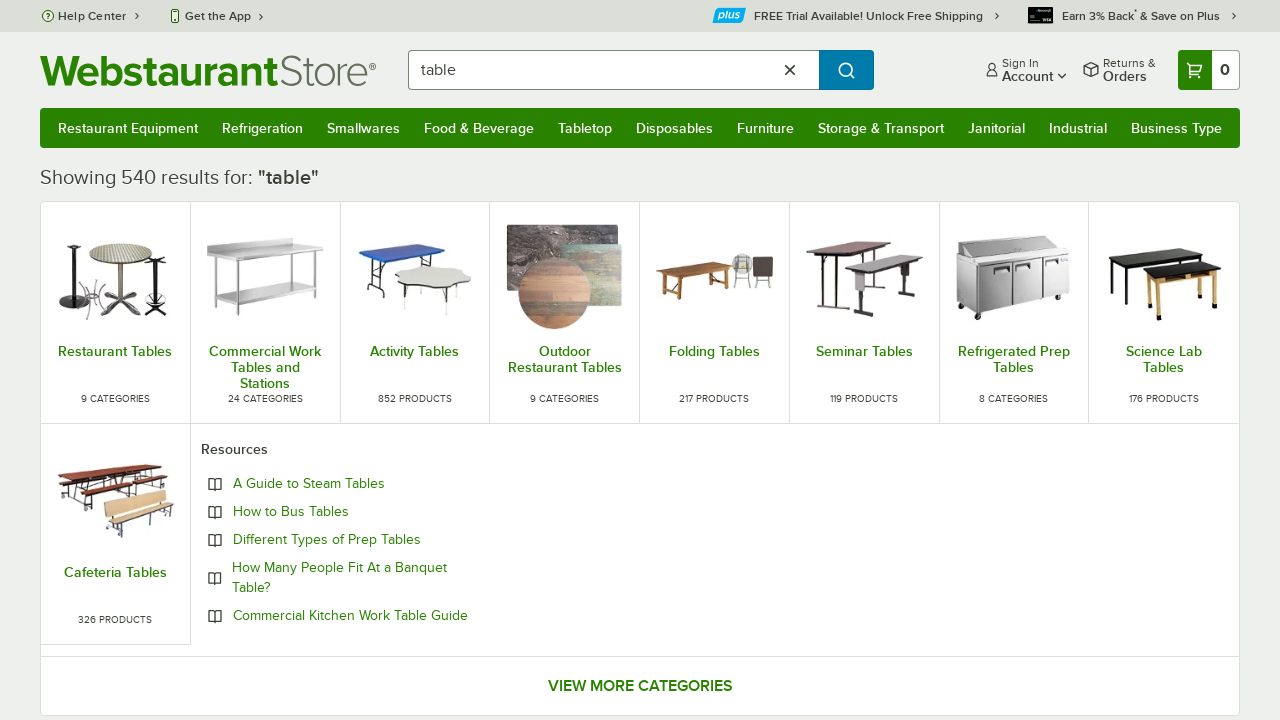

Verified product 59 on page 1 contains 'Table': 'Lancaster Table & Seating Industrial 30" x 72" Sol...'
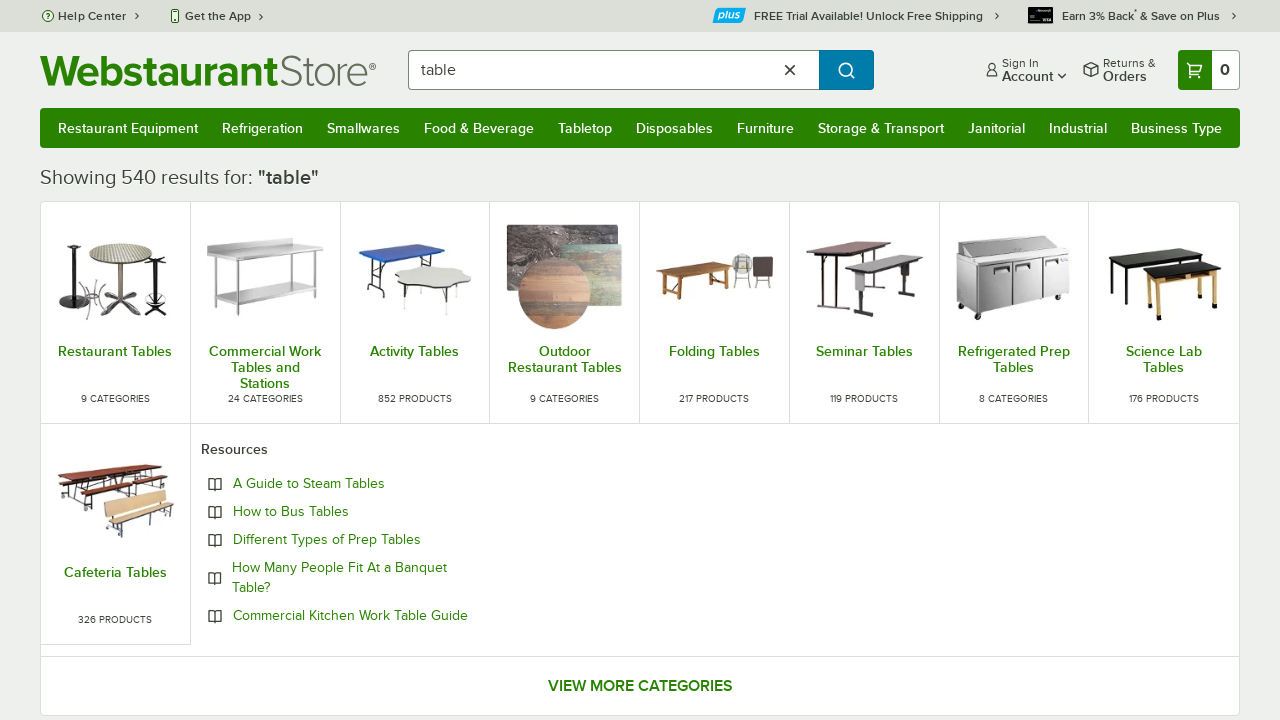

Verified product 60 on page 1 contains 'Table': 'Lancaster Table & Seating 30" x 48" Reversible Wal...'
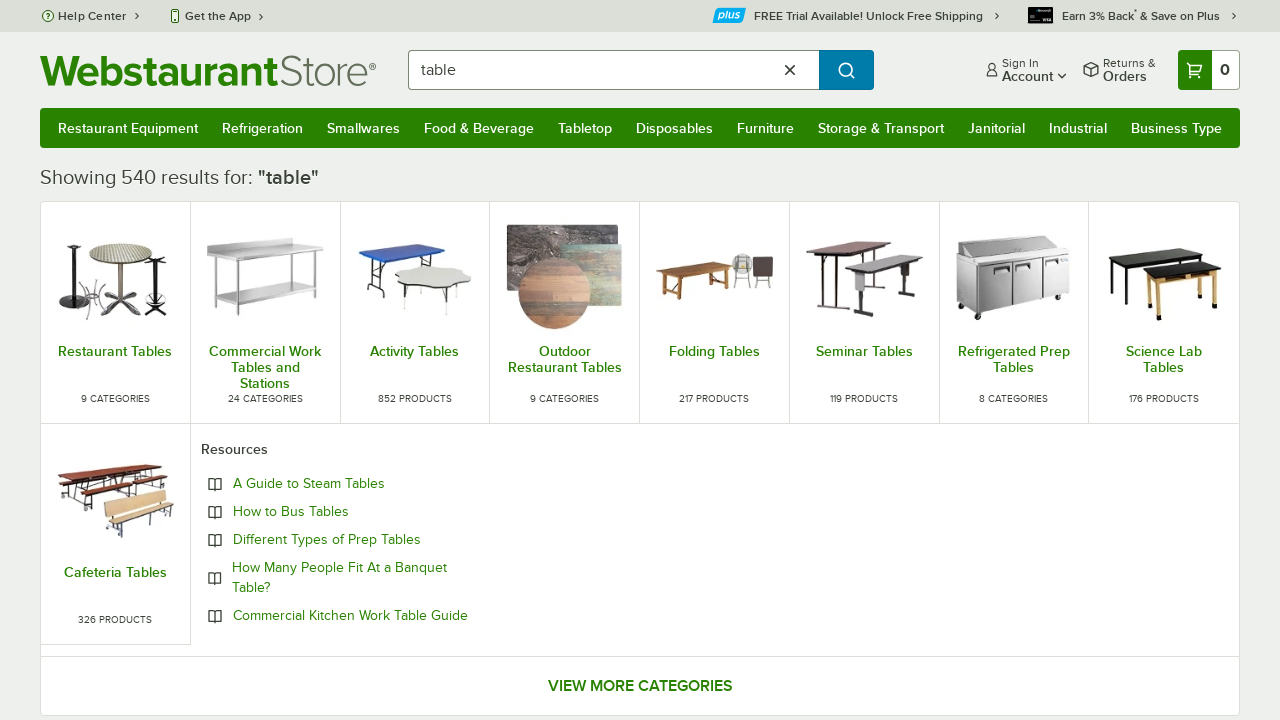

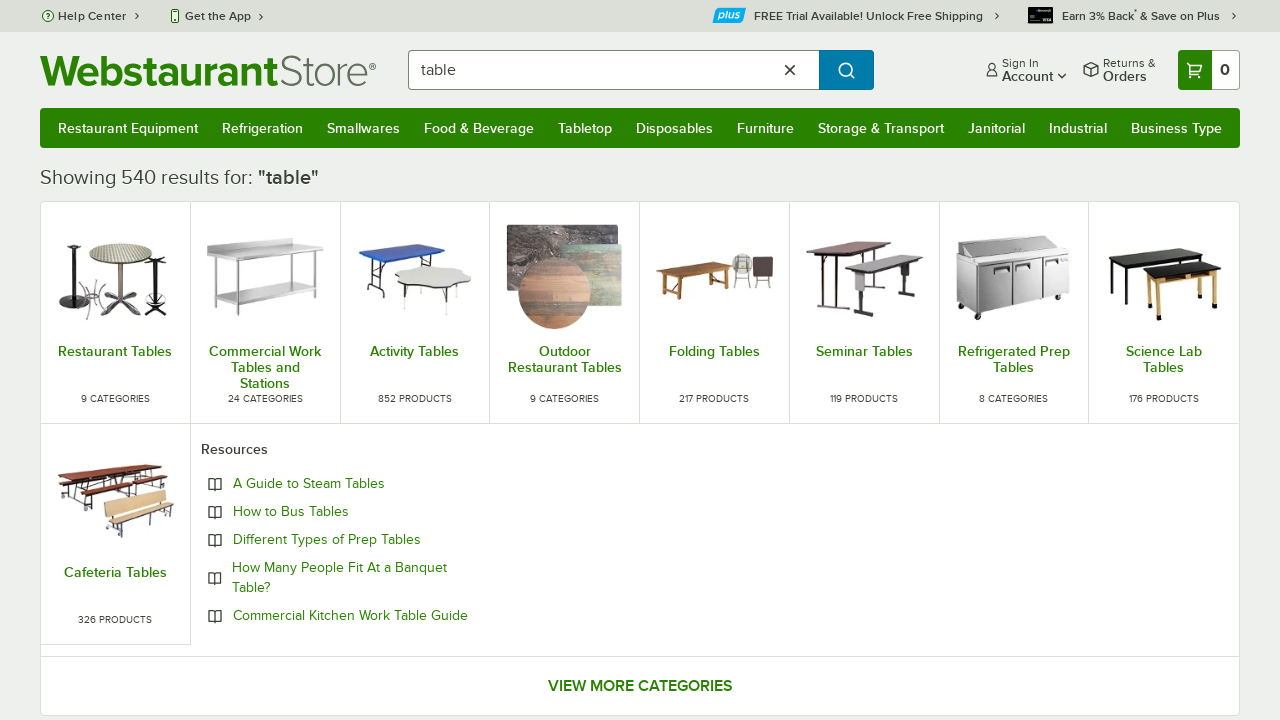